Navigates through a paginated table, iterating through 4 pages and interacting with table rows and checkboxes

Starting URL: https://testautomationpractice.blogspot.com/

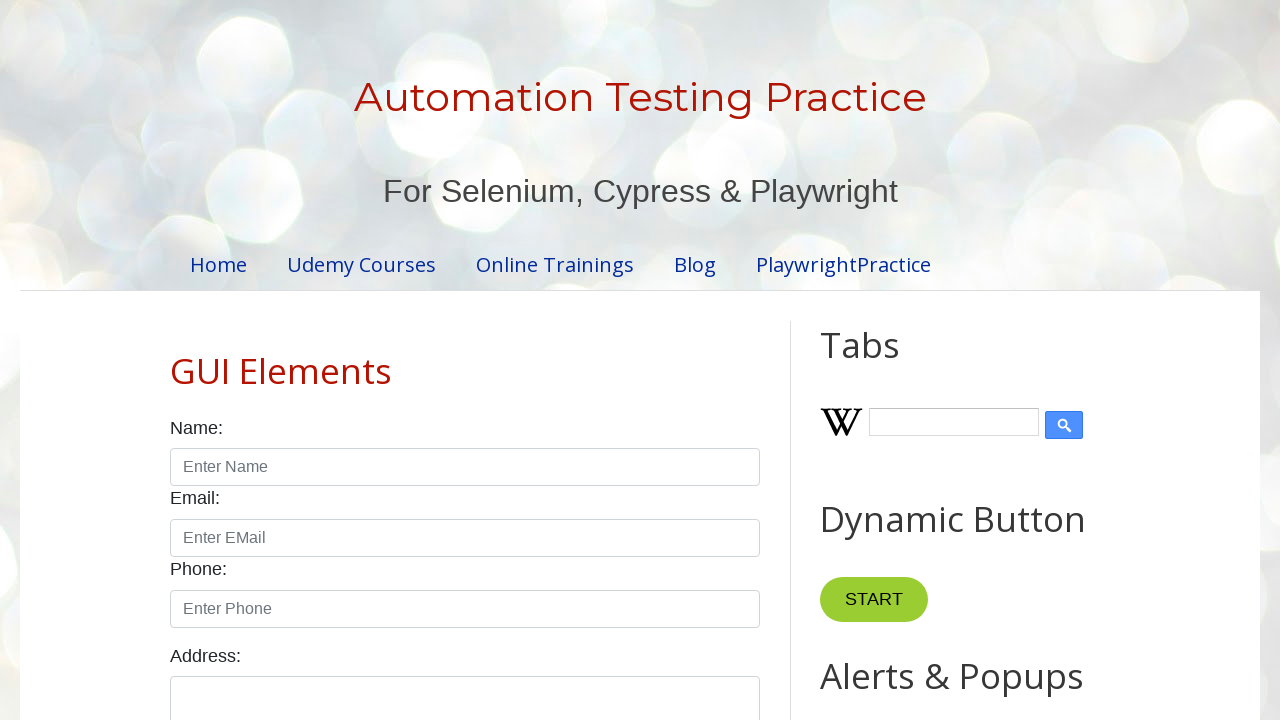

Retrieved all table rows from page 1
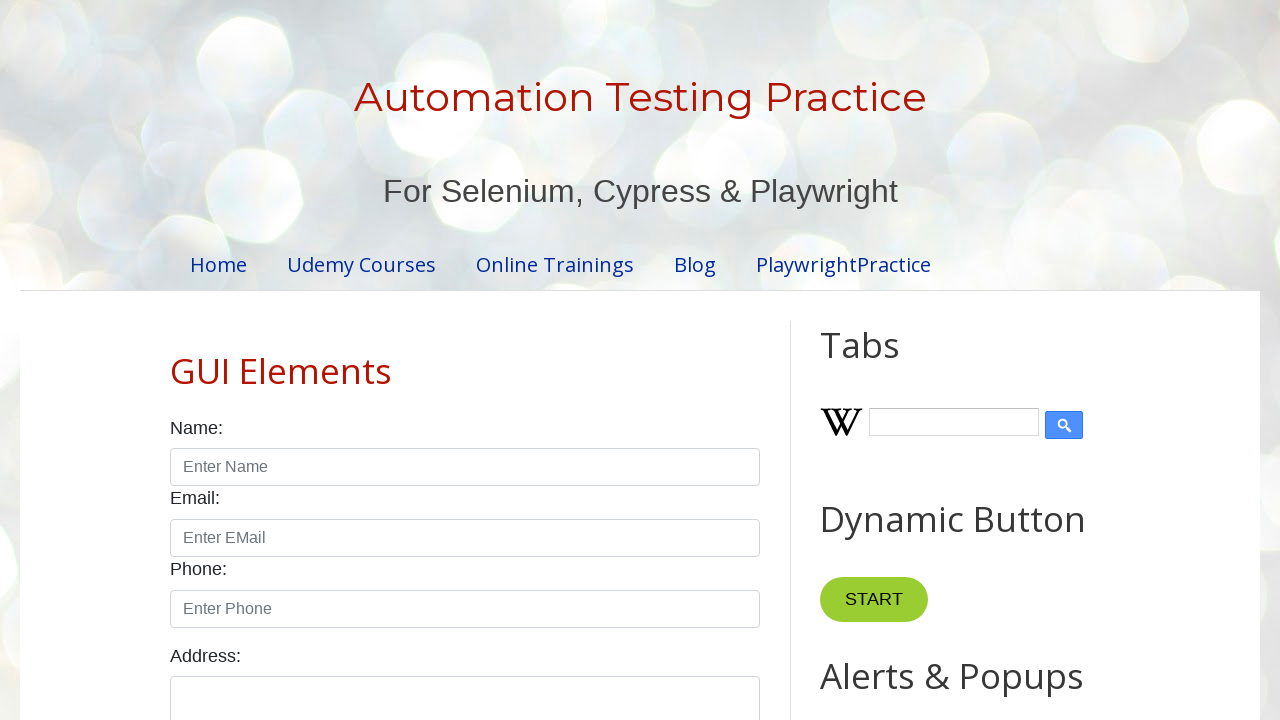

Retrieved product name from row 1: Smartphone
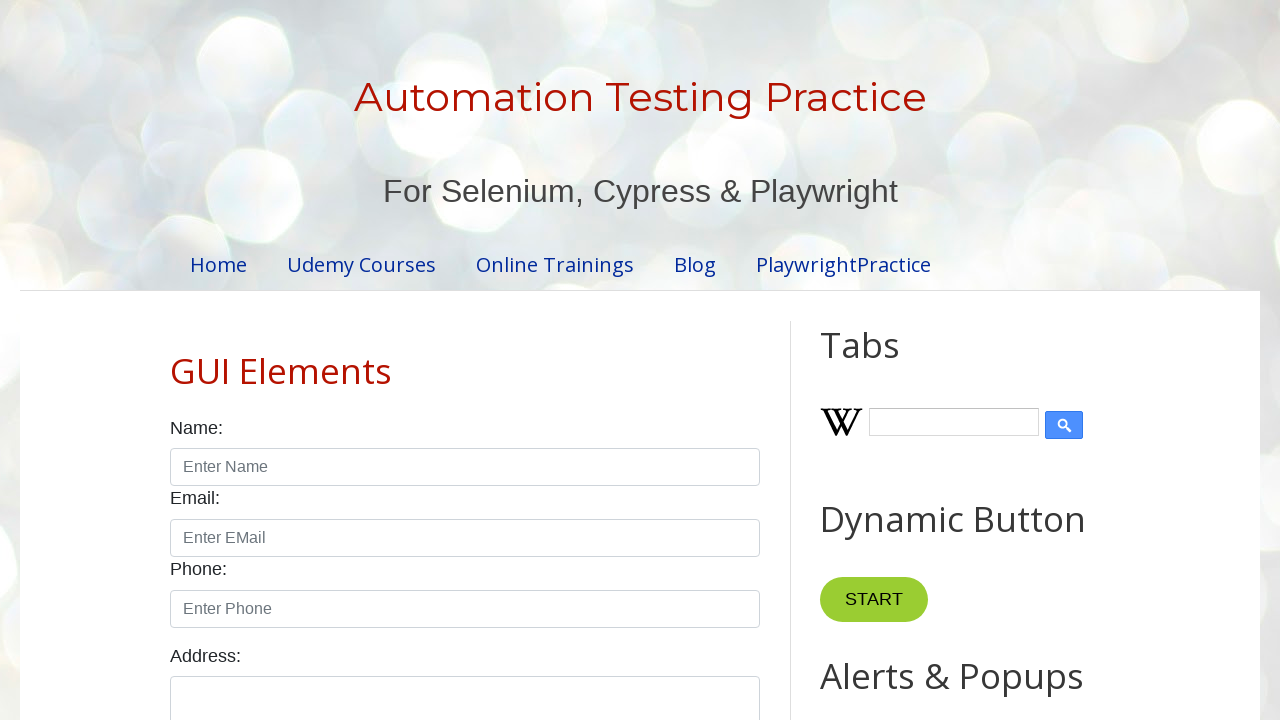

Retrieved product price from row 1: $10.99
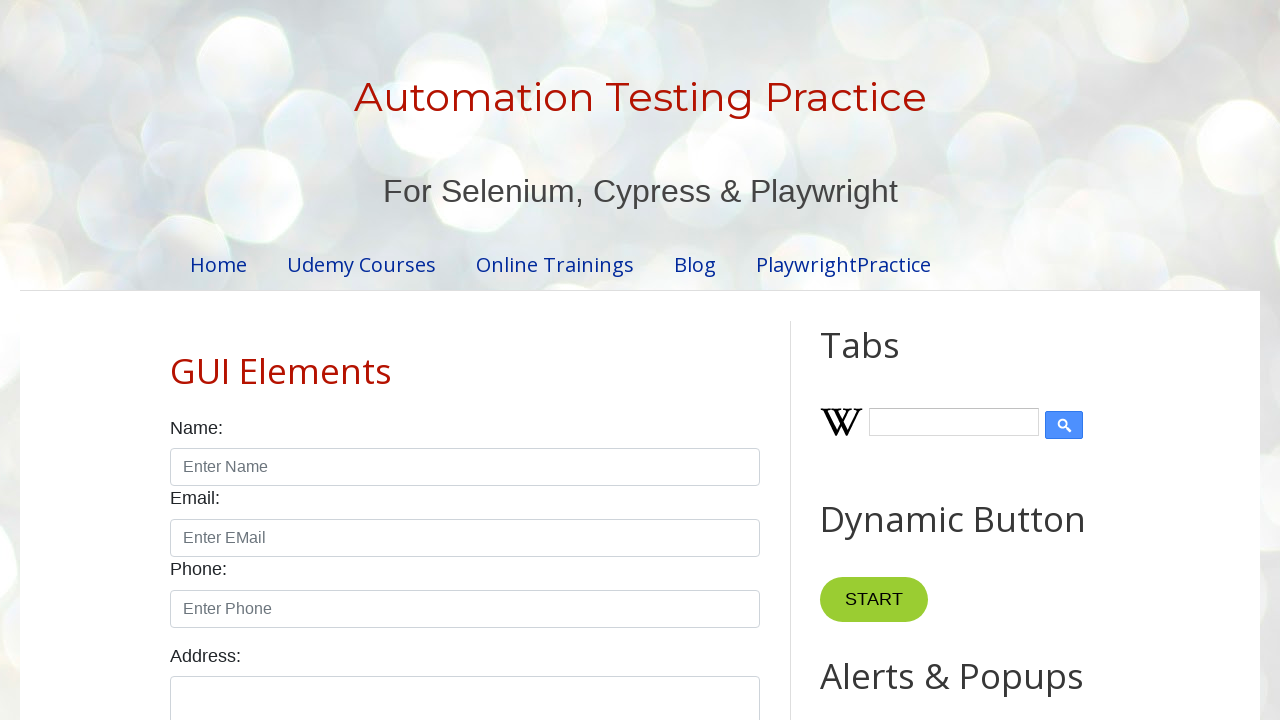

Clicked checkbox for row 1 on page 1 at (651, 361) on (//input[@type='checkbox'])[8]
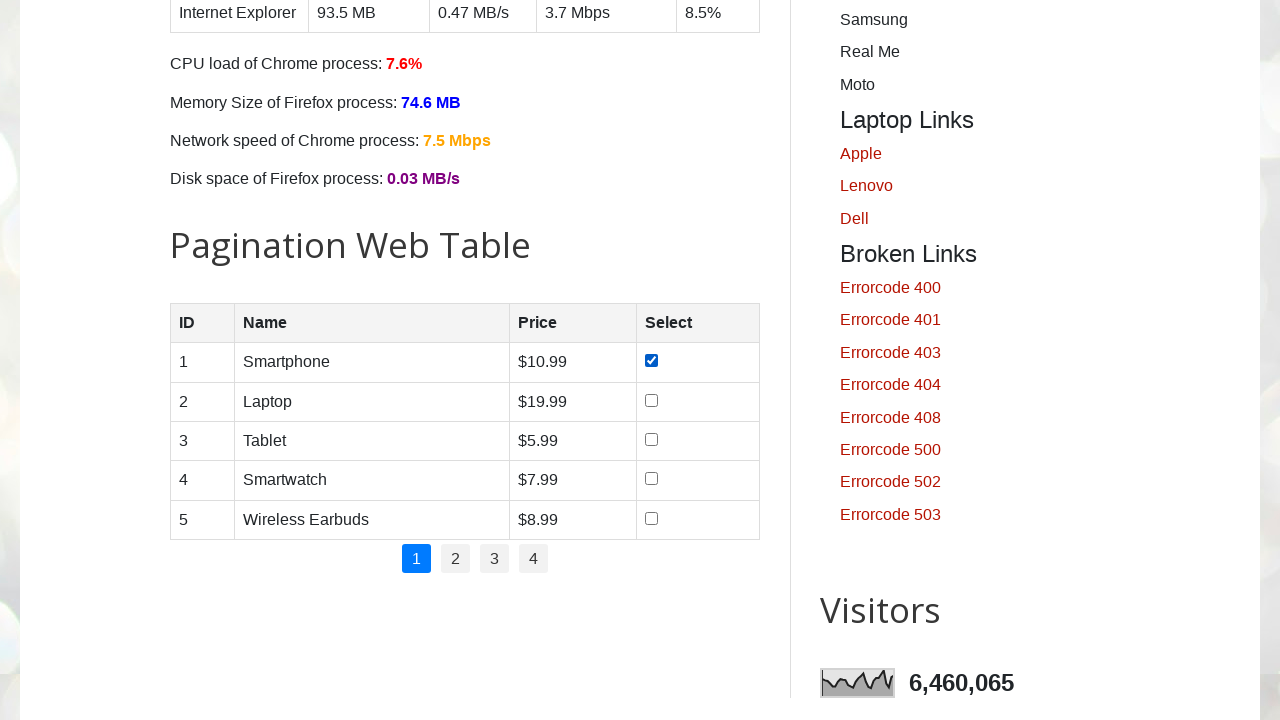

Retrieved product name from row 2: Laptop
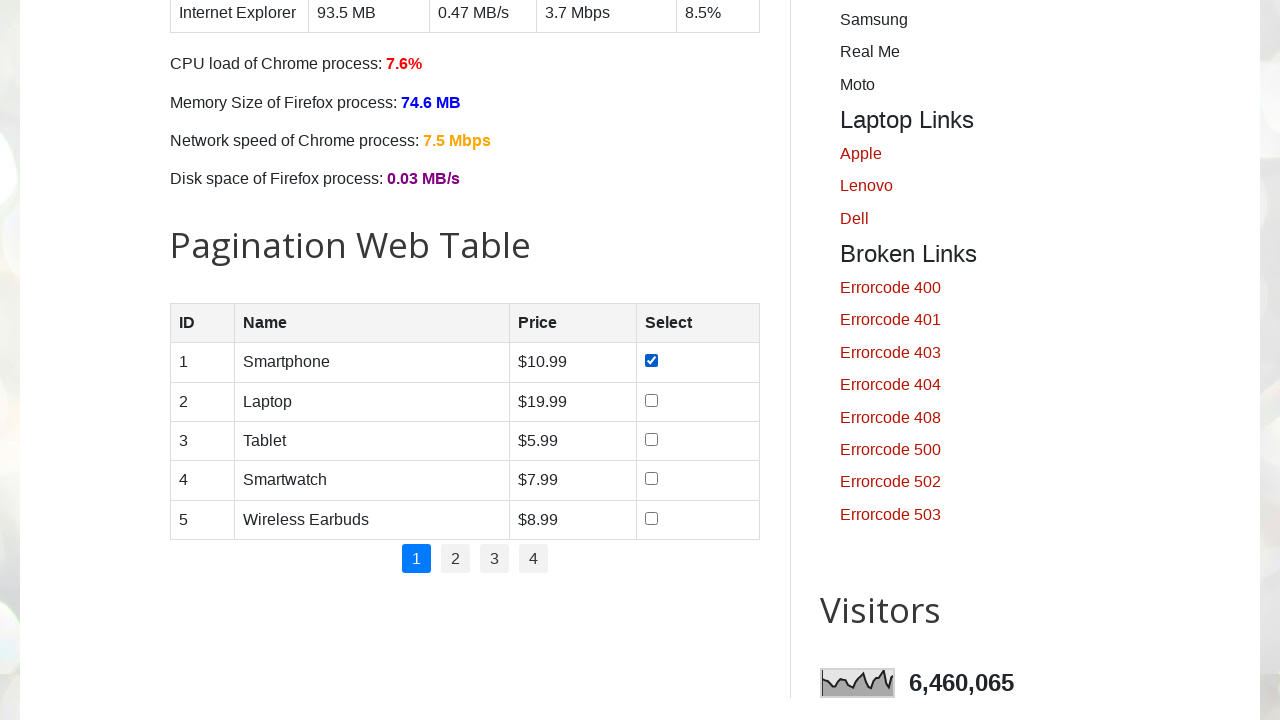

Retrieved product price from row 2: $19.99
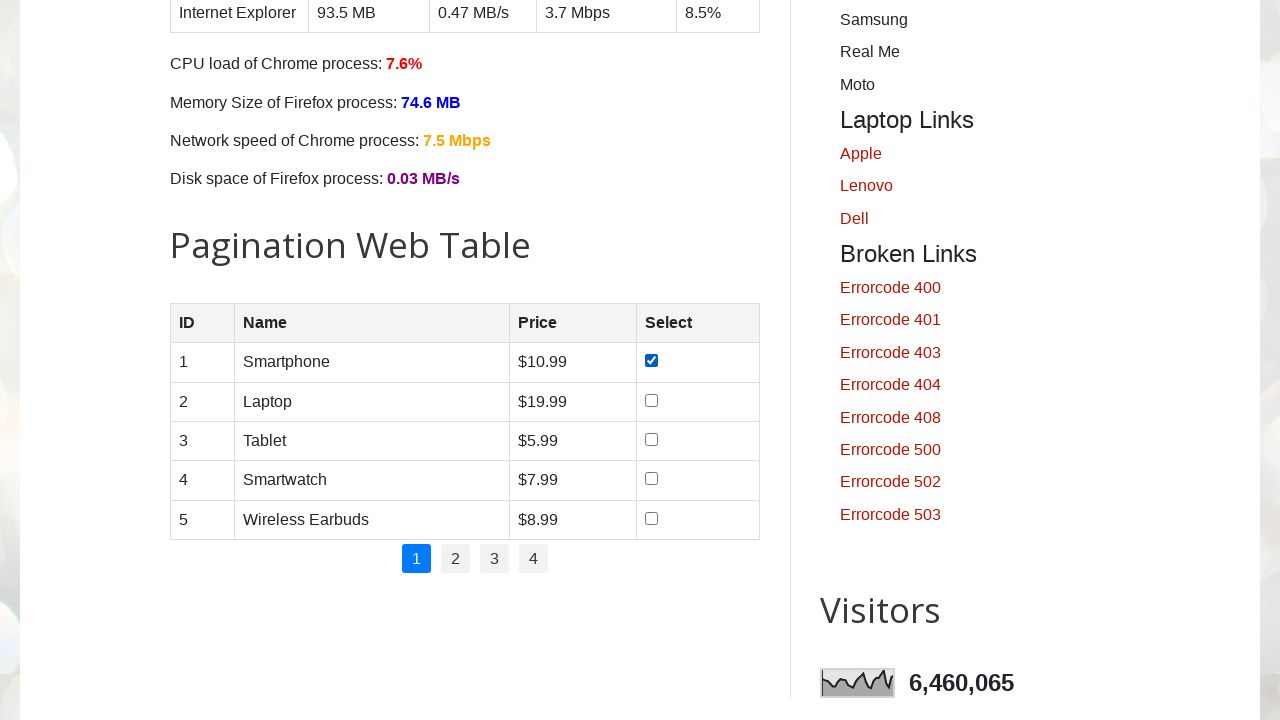

Clicked checkbox for row 2 on page 1 at (651, 361) on (//input[@type='checkbox'])[8]
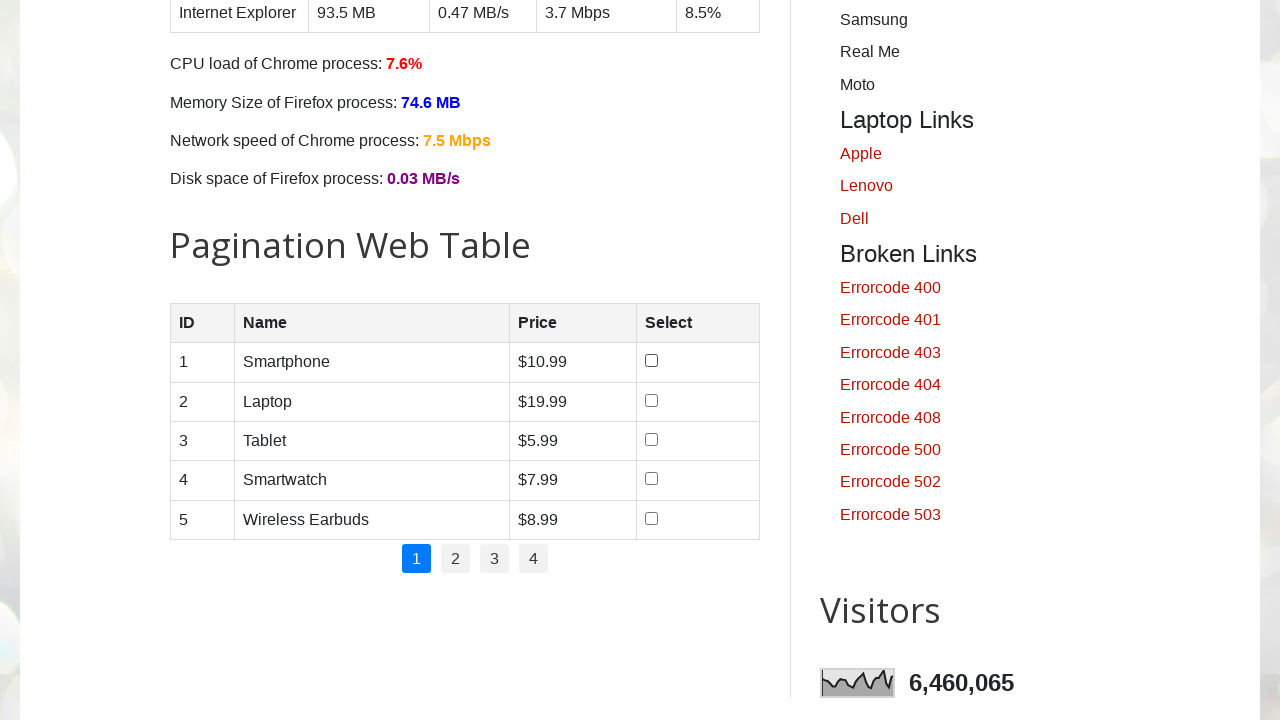

Retrieved product name from row 3: Tablet 
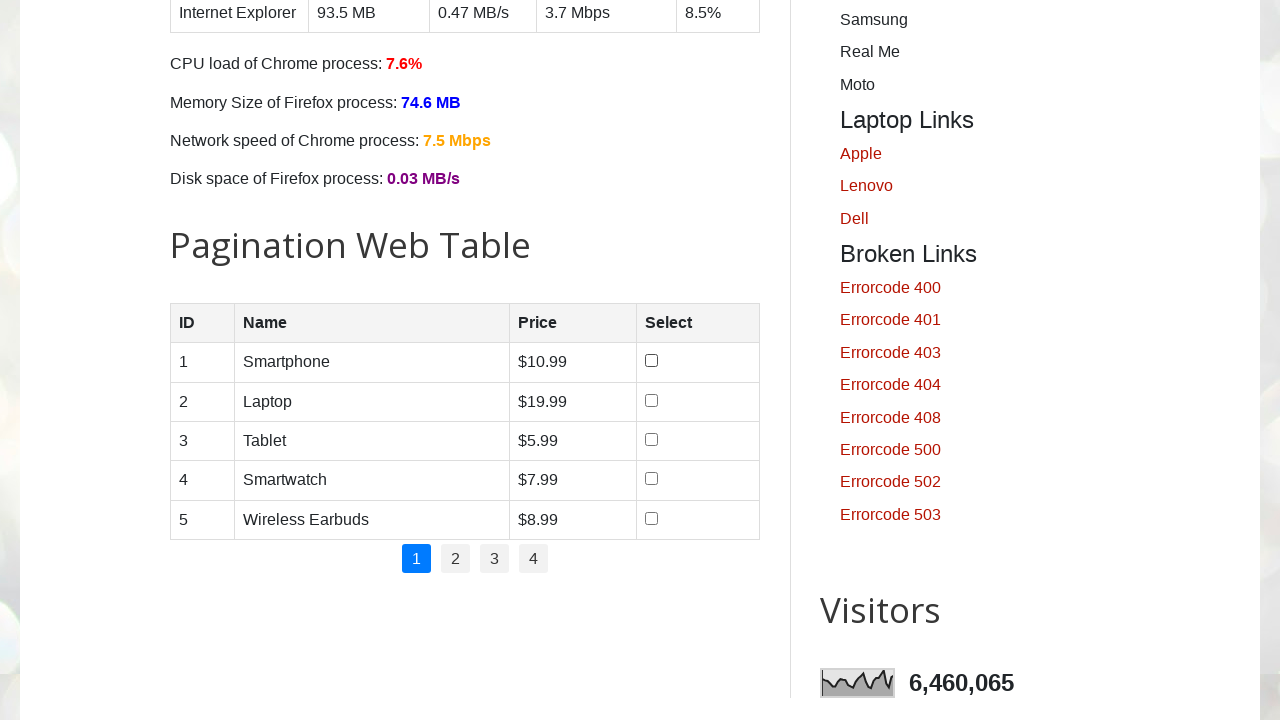

Retrieved product price from row 3: $5.99
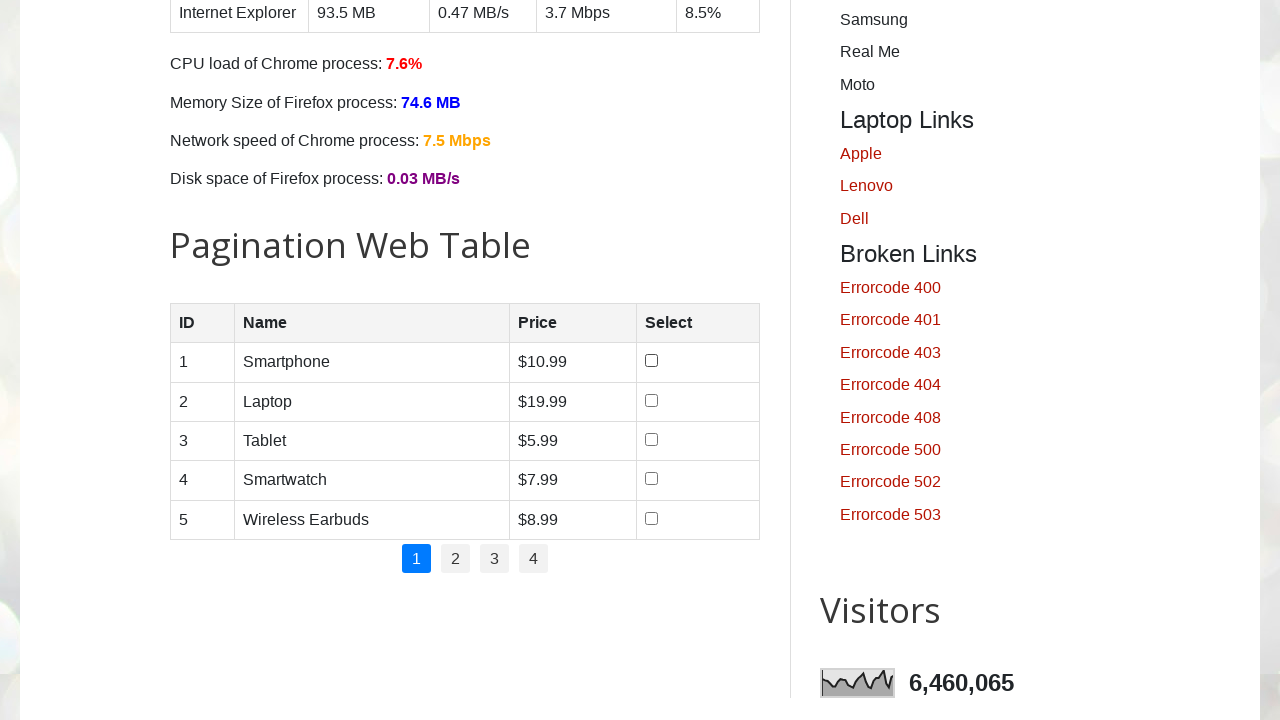

Clicked checkbox for row 3 on page 1 at (651, 361) on (//input[@type='checkbox'])[8]
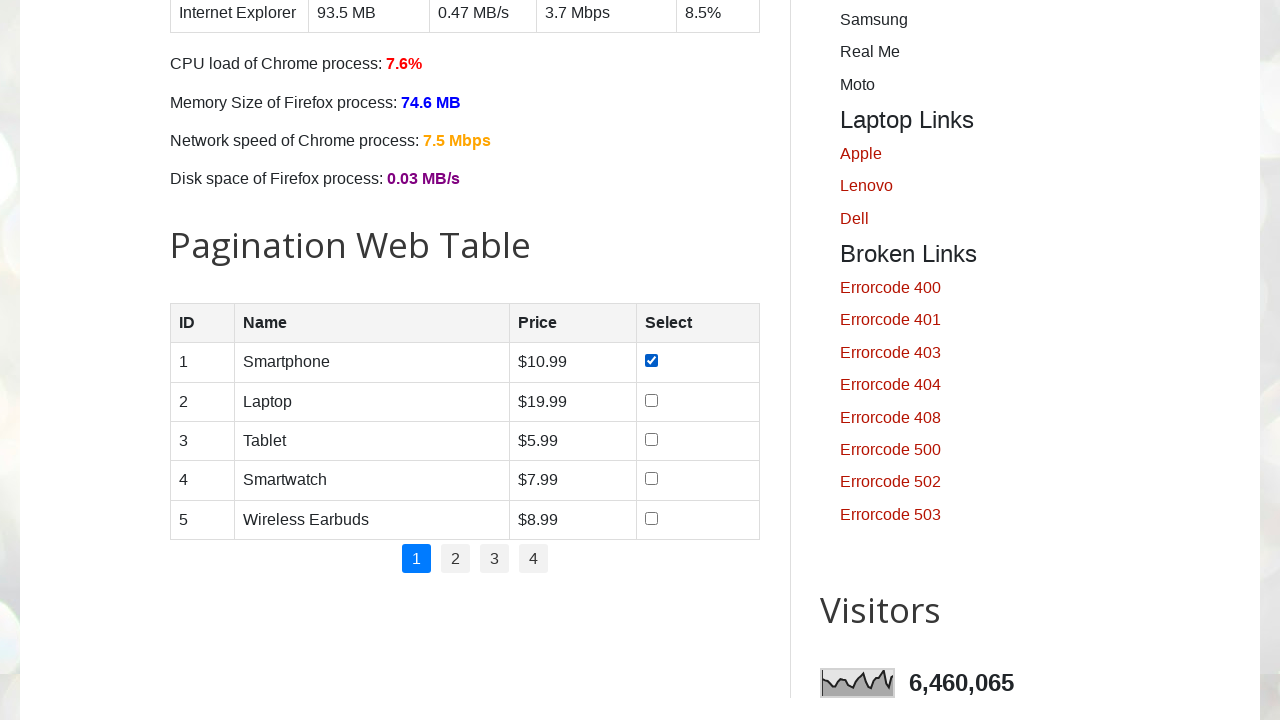

Retrieved product name from row 4: Smartwatch
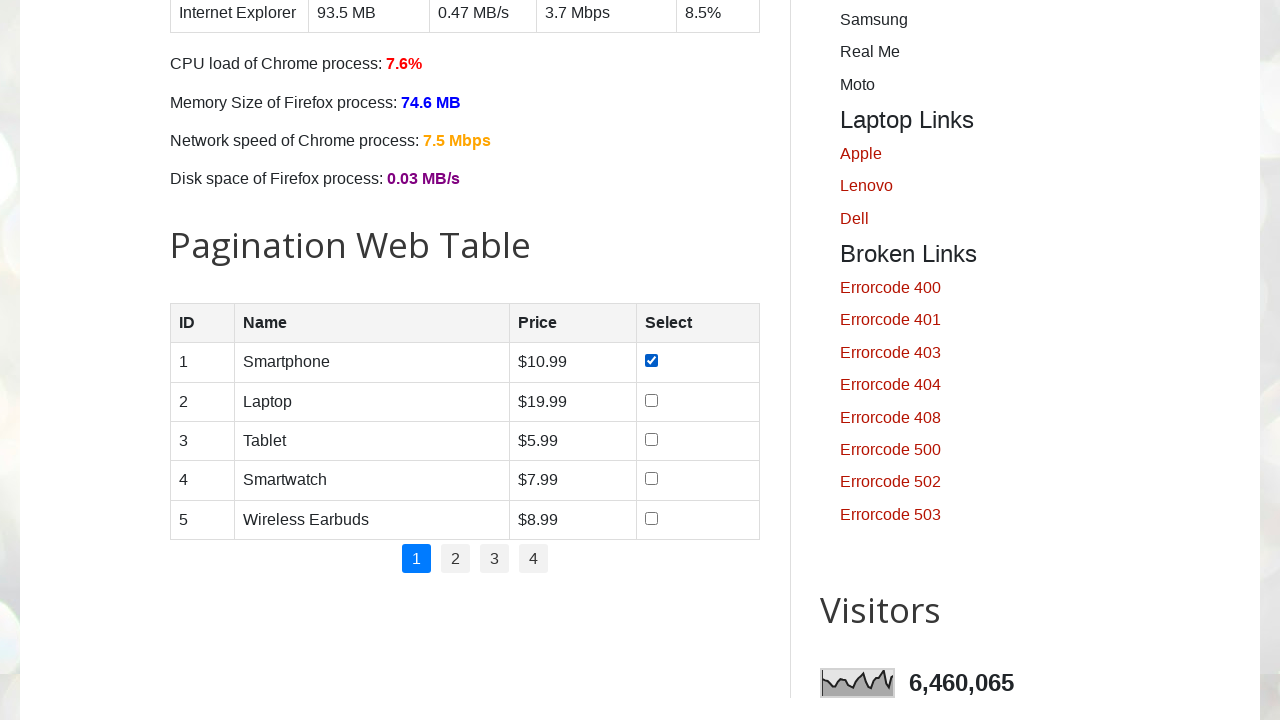

Retrieved product price from row 4: $7.99
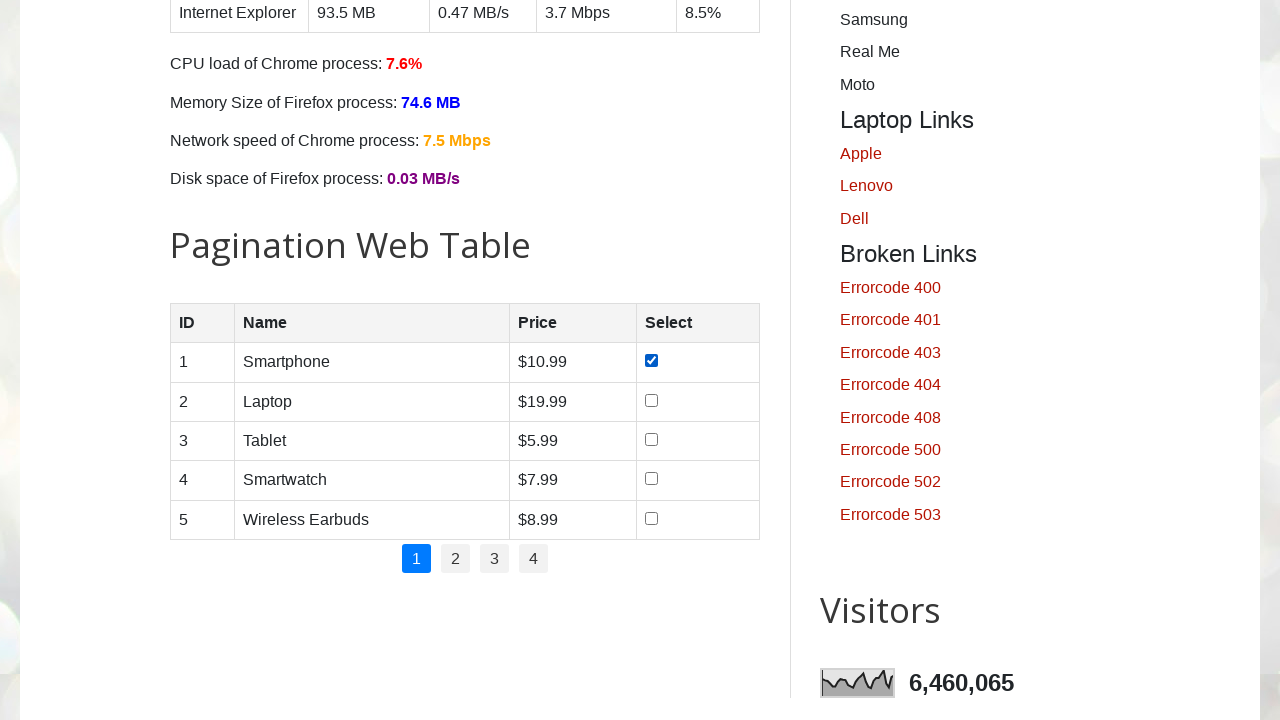

Clicked checkbox for row 4 on page 1 at (651, 361) on (//input[@type='checkbox'])[8]
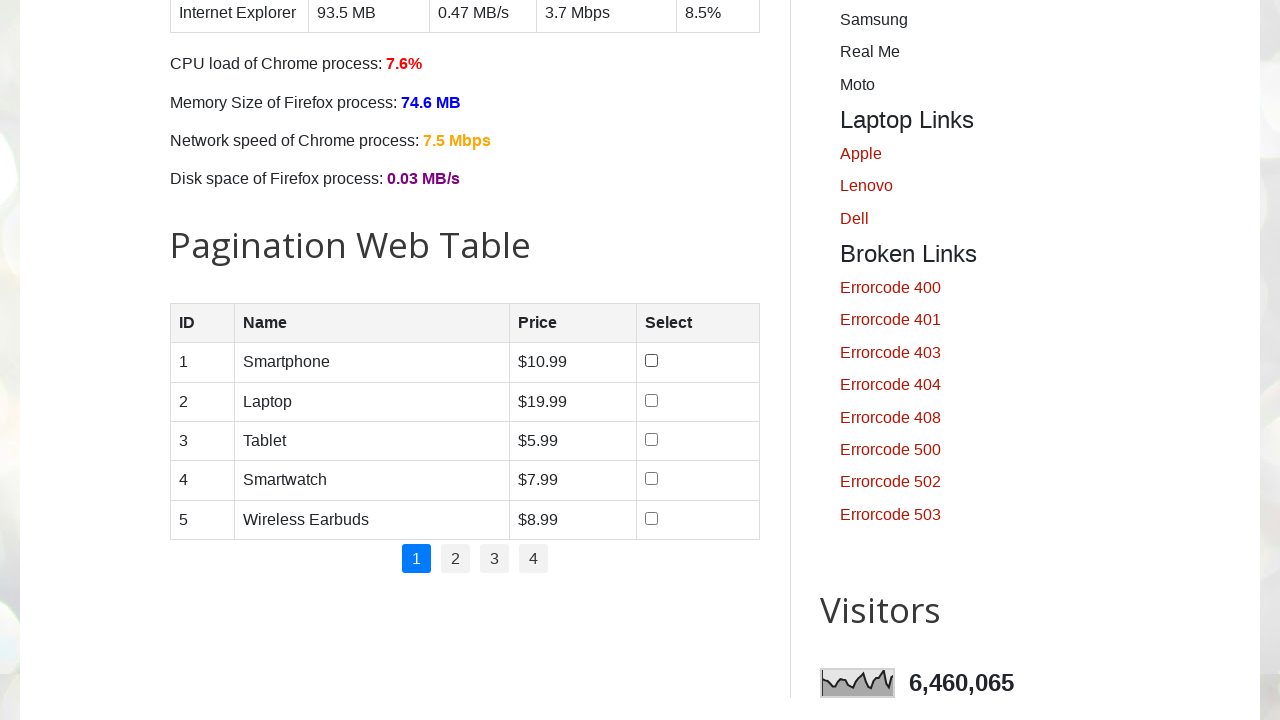

Retrieved product name from row 5: Wireless Earbuds
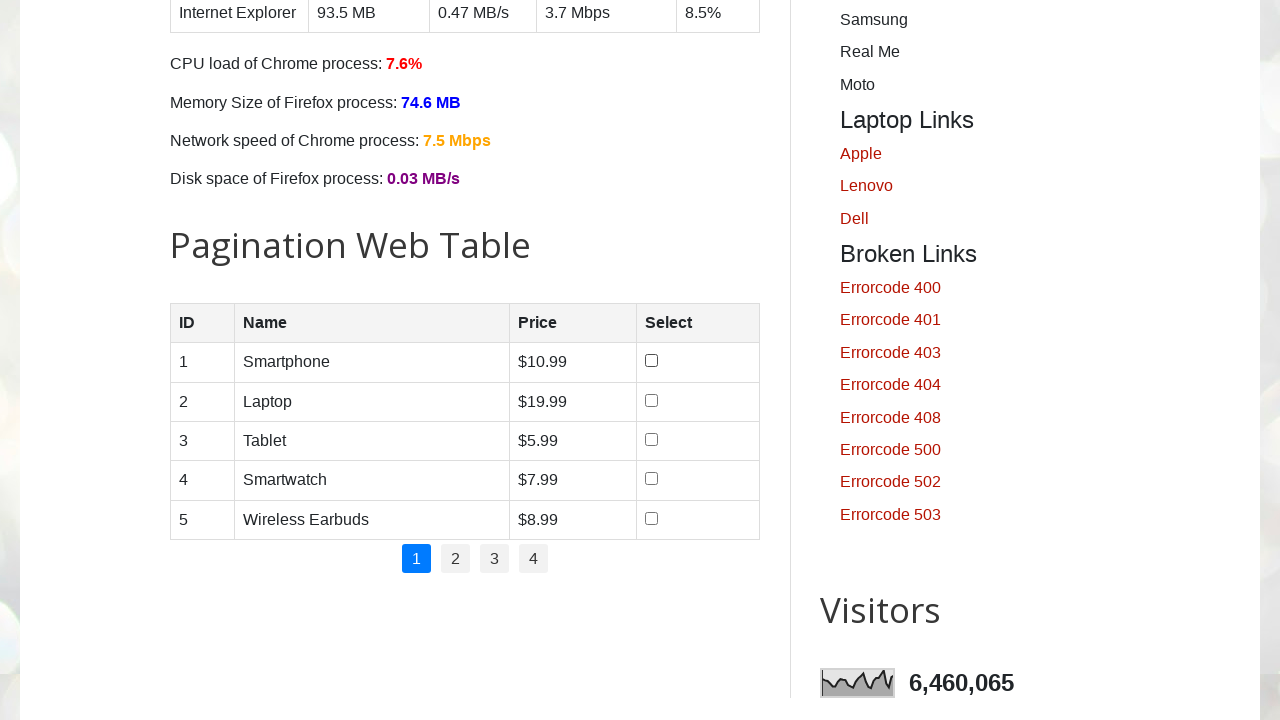

Retrieved product price from row 5: $8.99
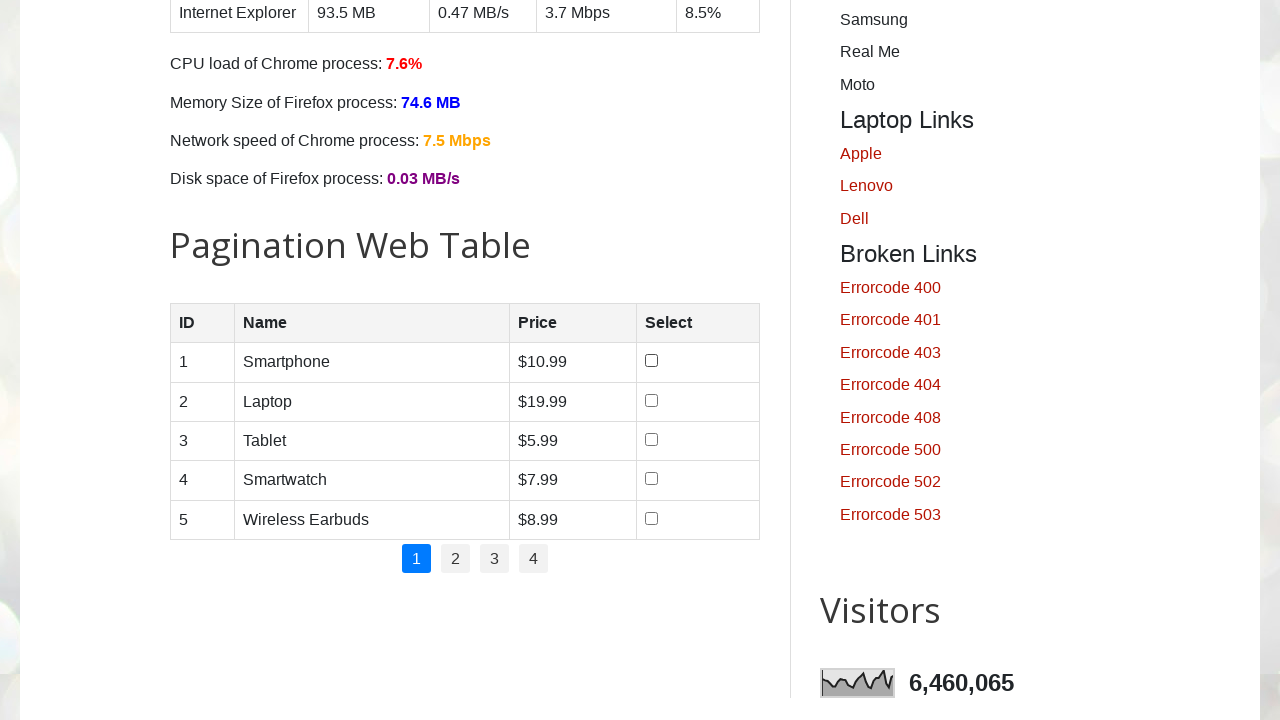

Clicked checkbox for row 5 on page 1 at (651, 361) on (//input[@type='checkbox'])[8]
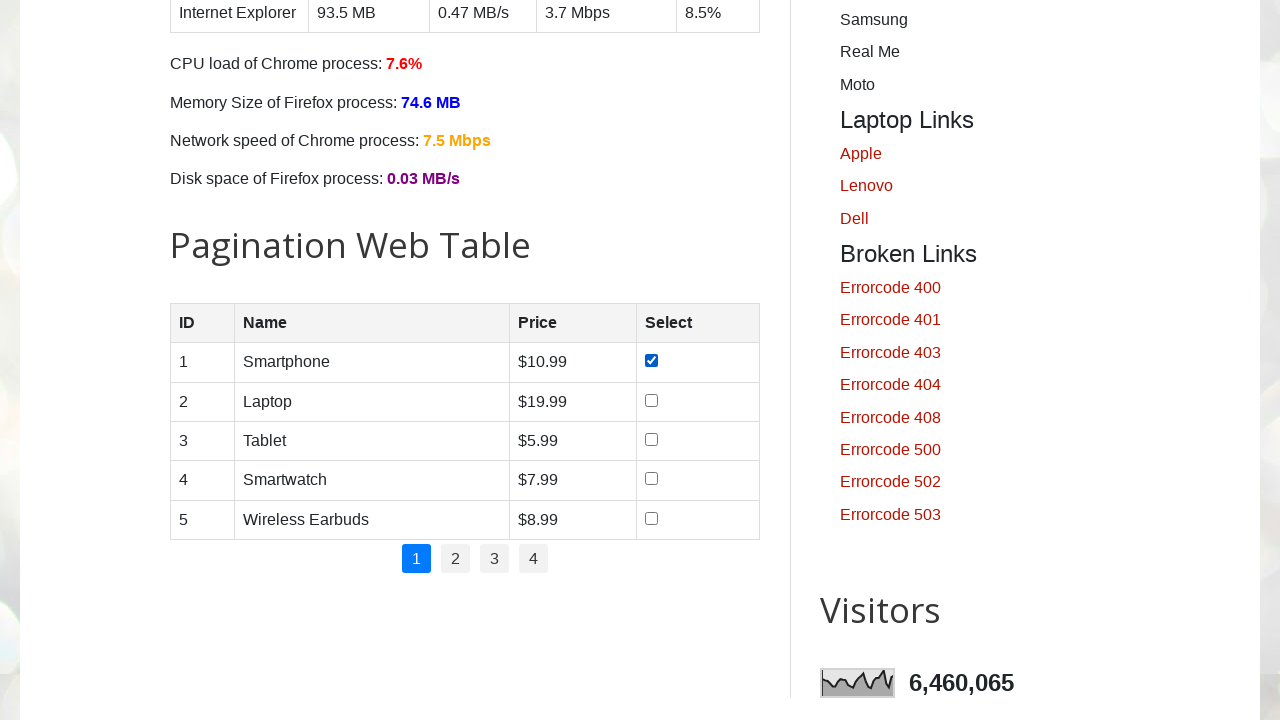

Navigated to page 2 at (456, 559) on //a[text()='2']
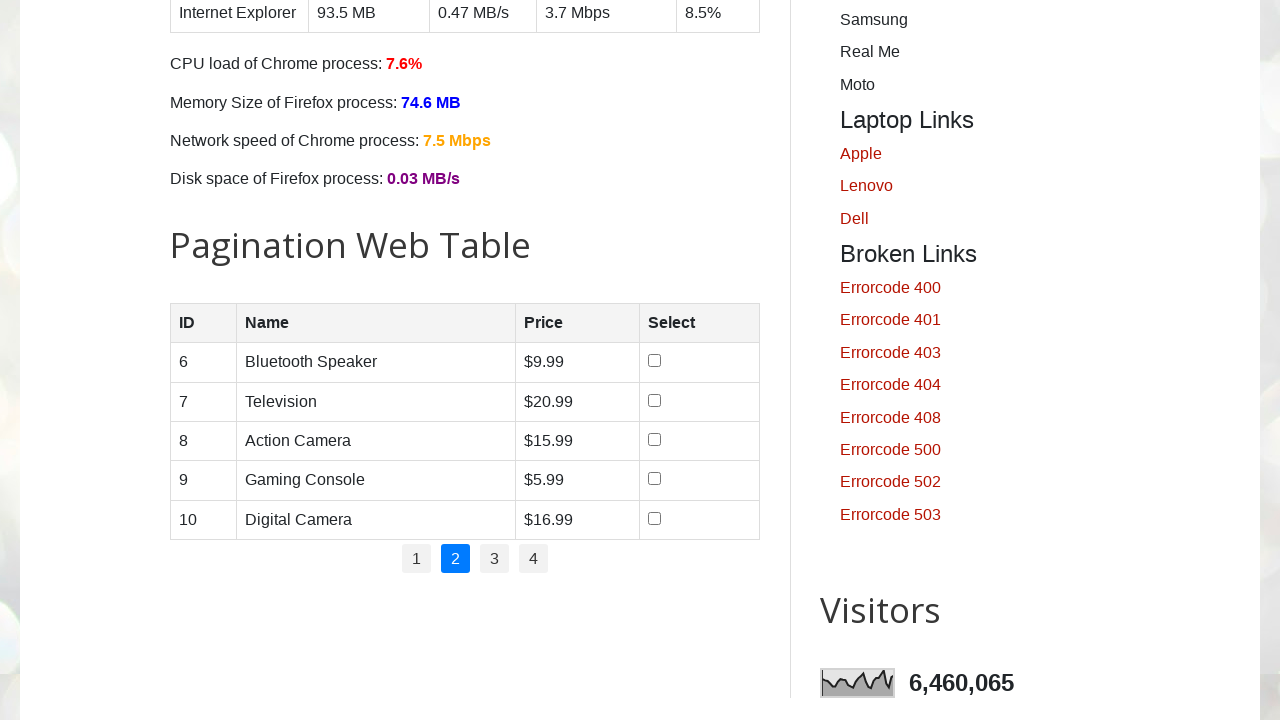

Retrieved all table rows from page 2
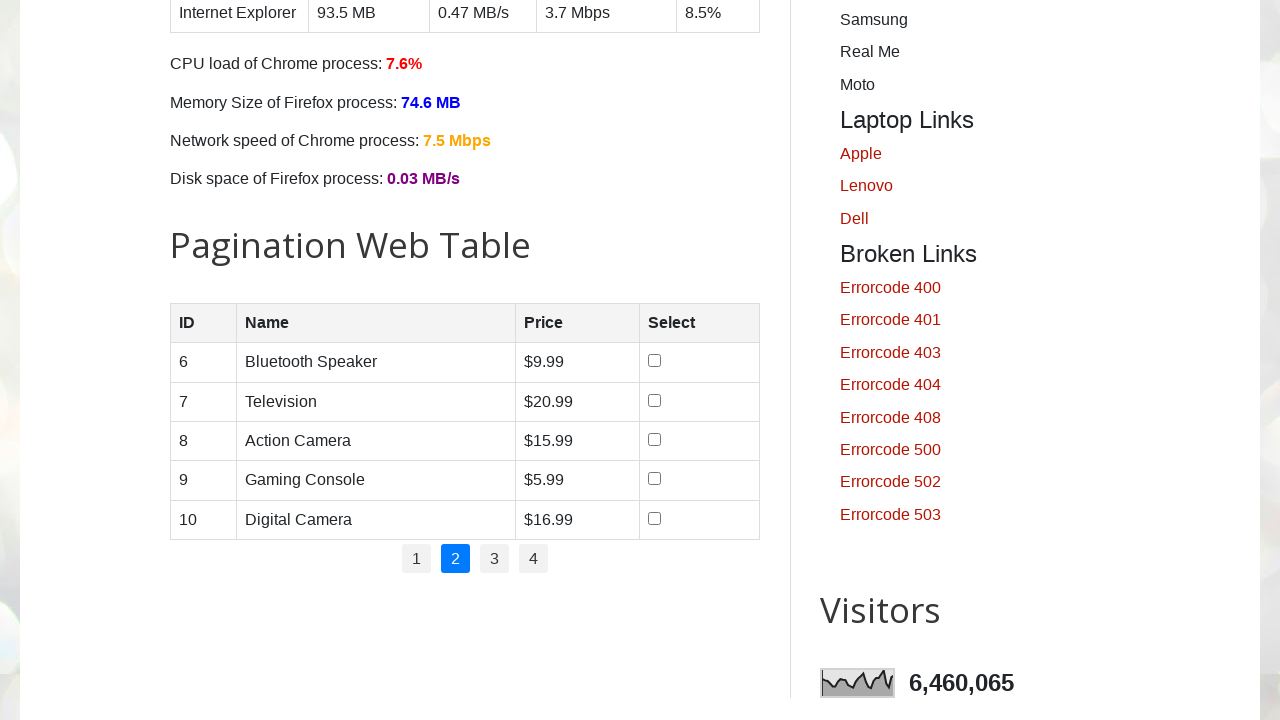

Retrieved product name from row 1: Bluetooth Speaker
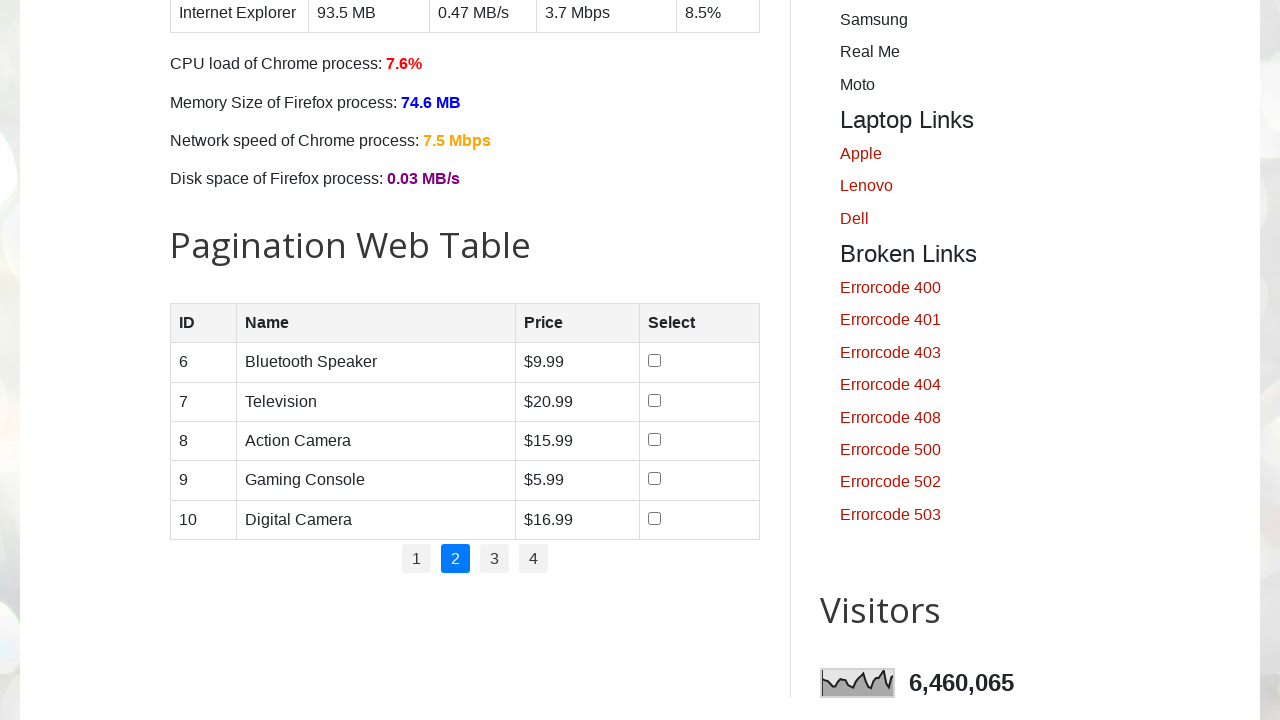

Retrieved product price from row 1: $9.99
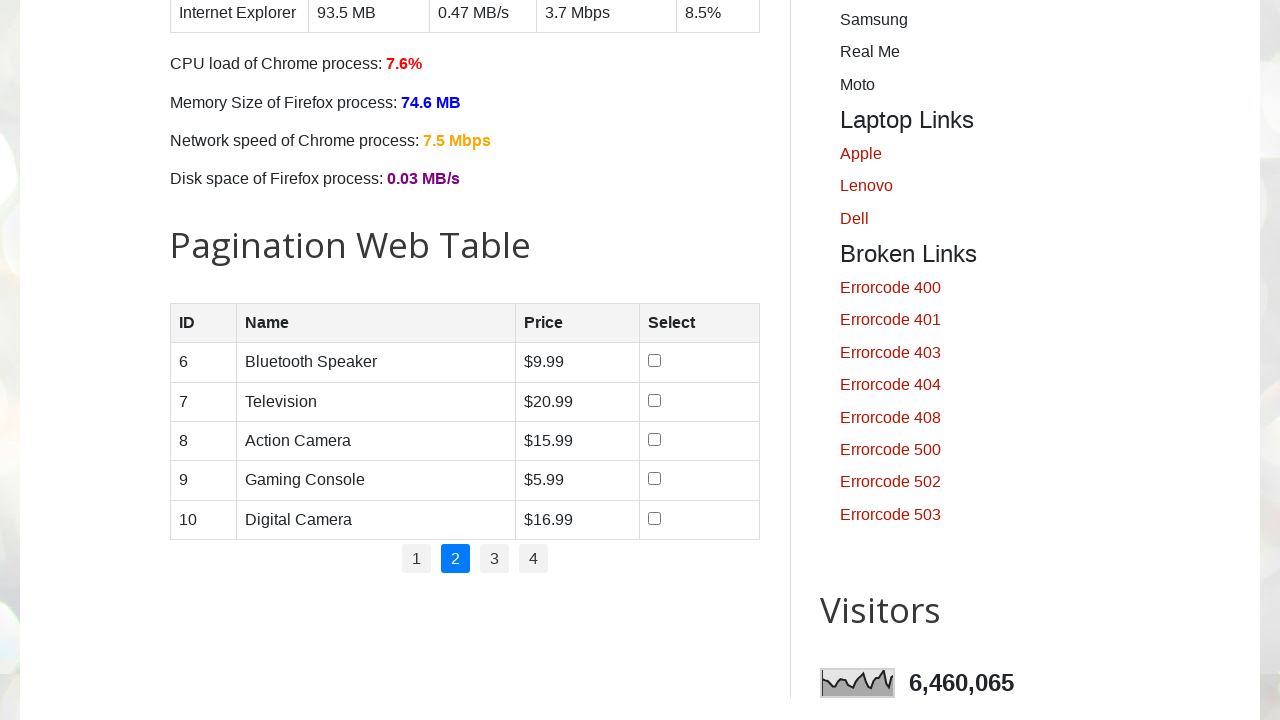

Clicked checkbox for row 1 on page 2 at (654, 361) on (//input[@type='checkbox'])[8]
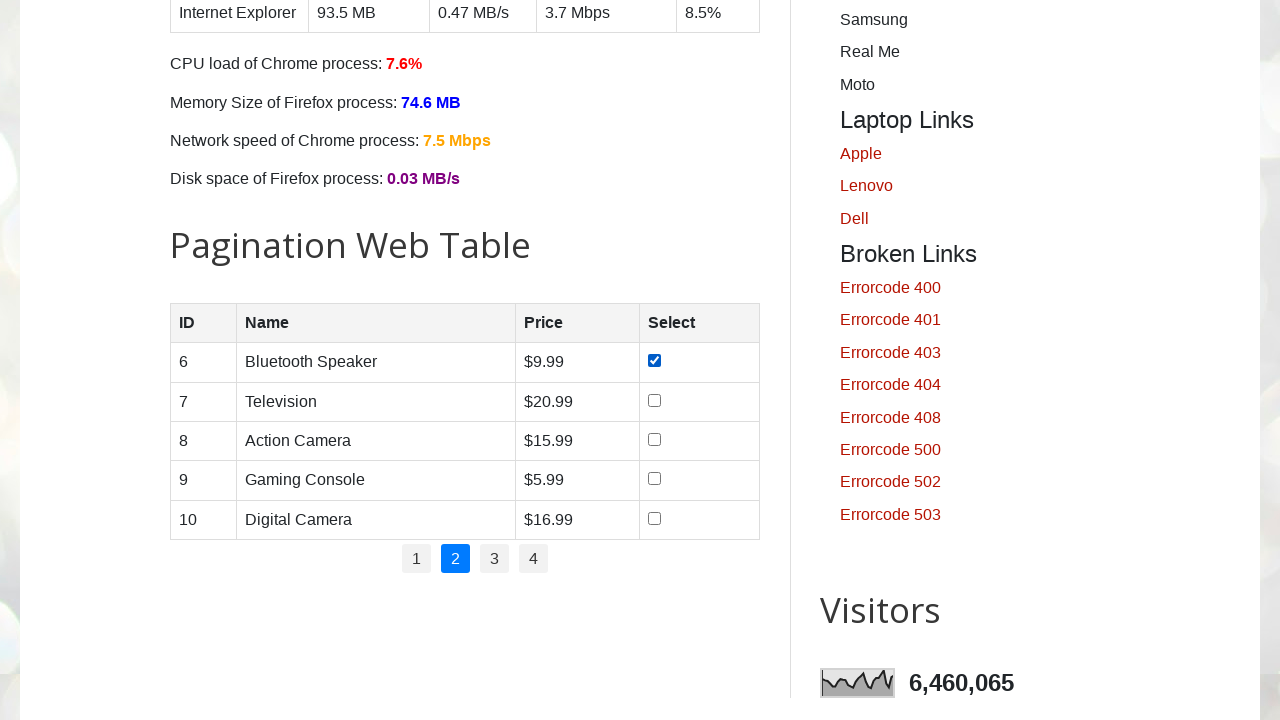

Retrieved product name from row 2: Television
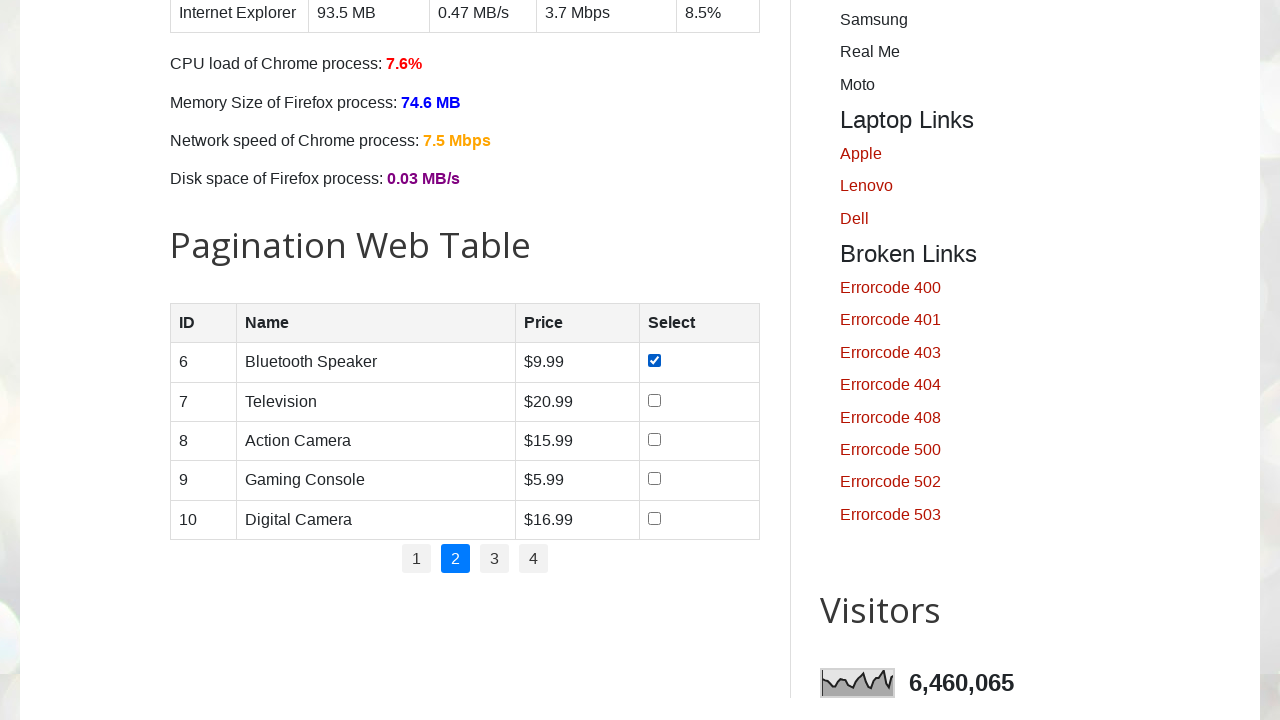

Retrieved product price from row 2: $20.99
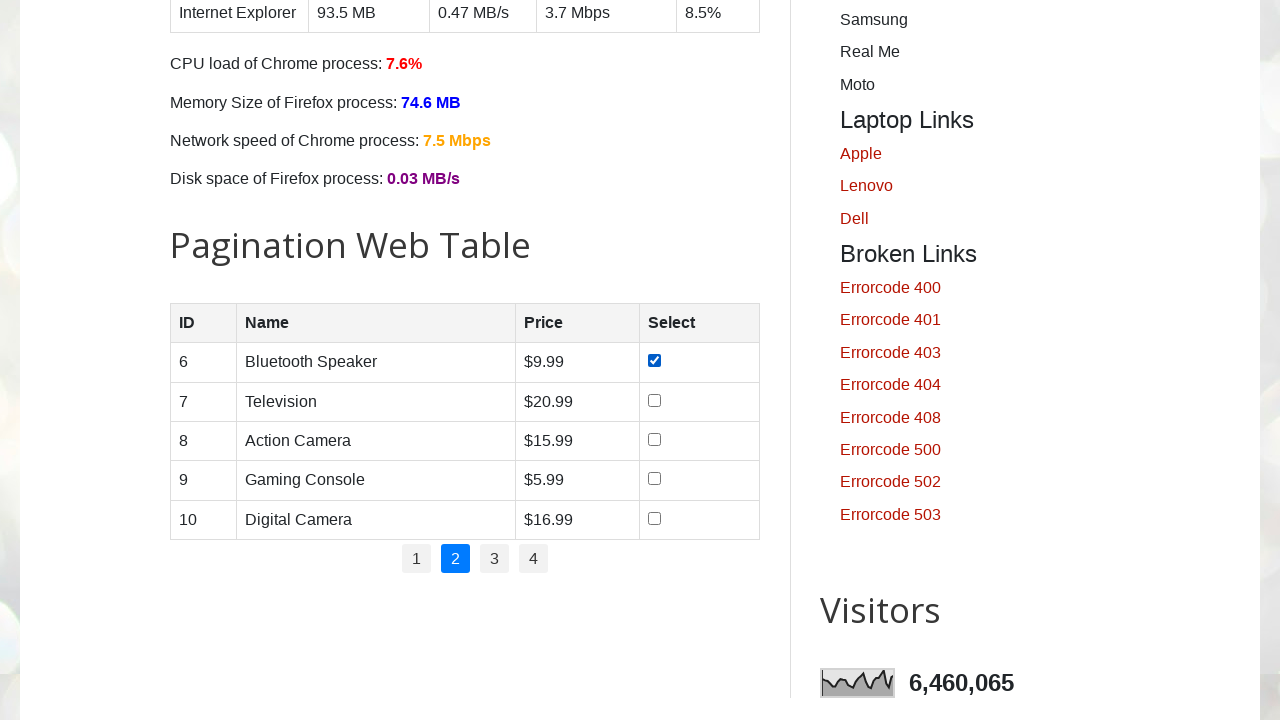

Clicked checkbox for row 2 on page 2 at (654, 361) on (//input[@type='checkbox'])[8]
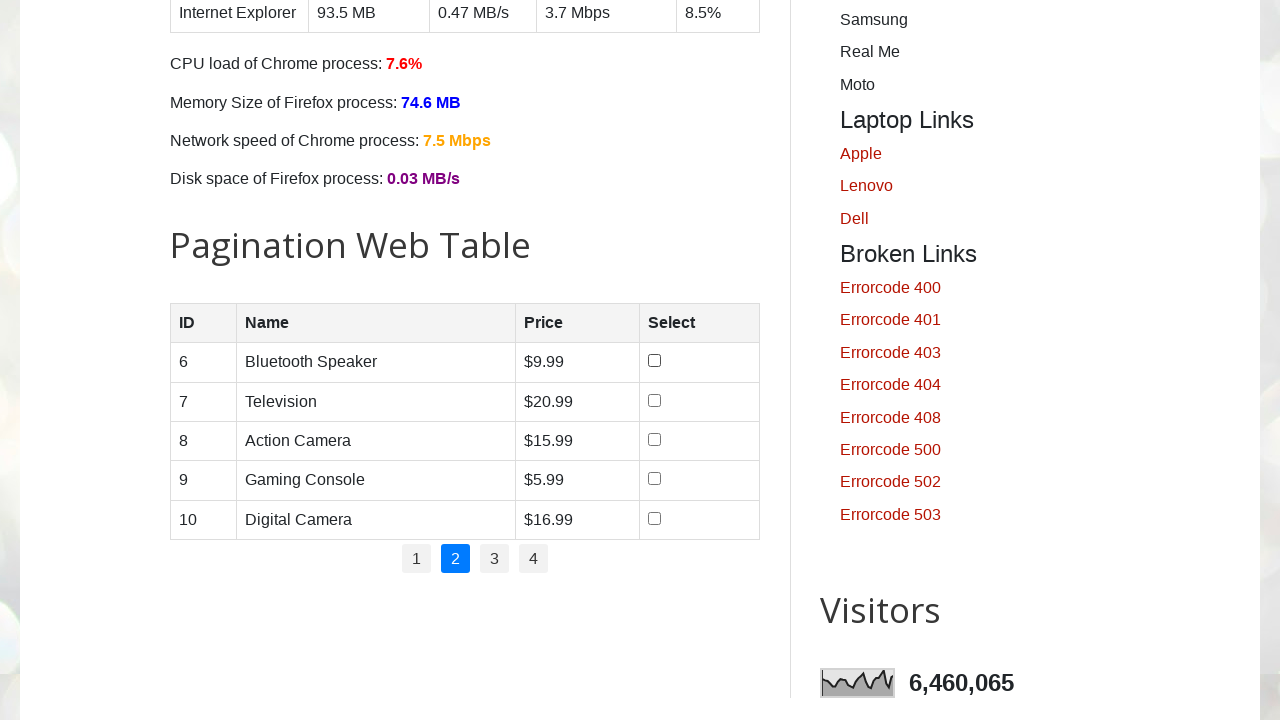

Retrieved product name from row 3: Action Camera
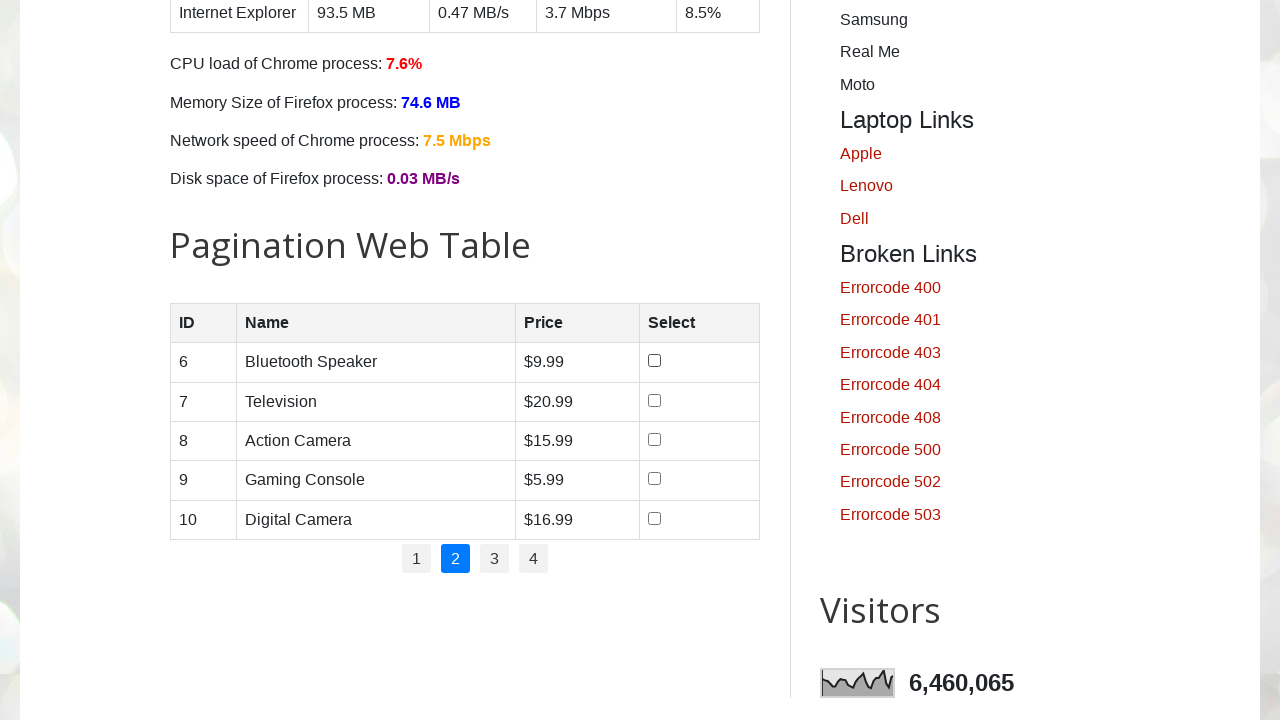

Retrieved product price from row 3: $15.99
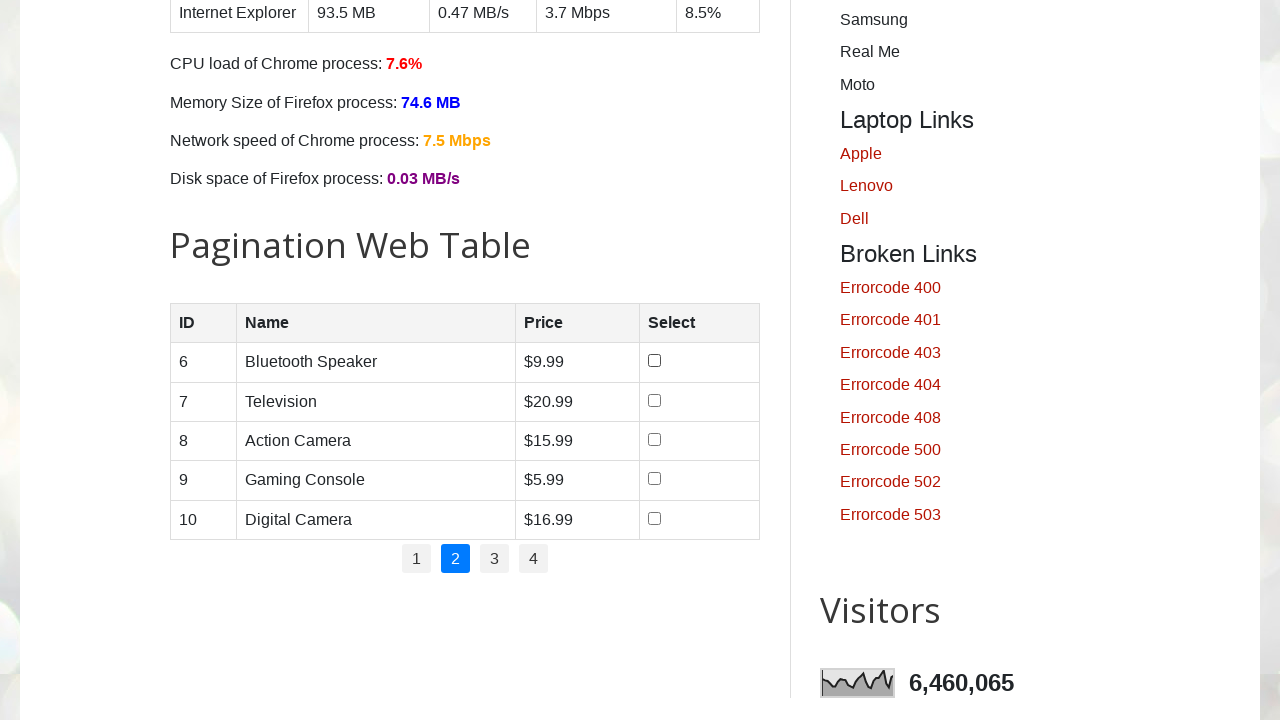

Clicked checkbox for row 3 on page 2 at (654, 361) on (//input[@type='checkbox'])[8]
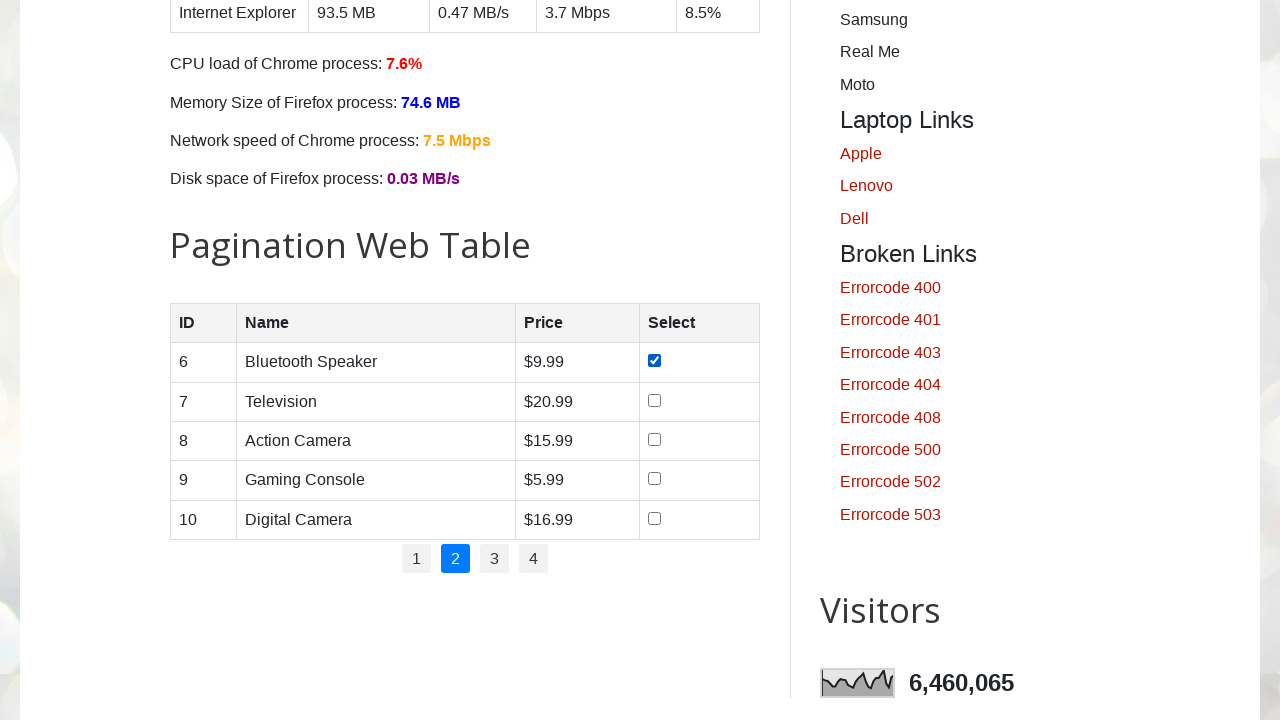

Retrieved product name from row 4: Gaming Console
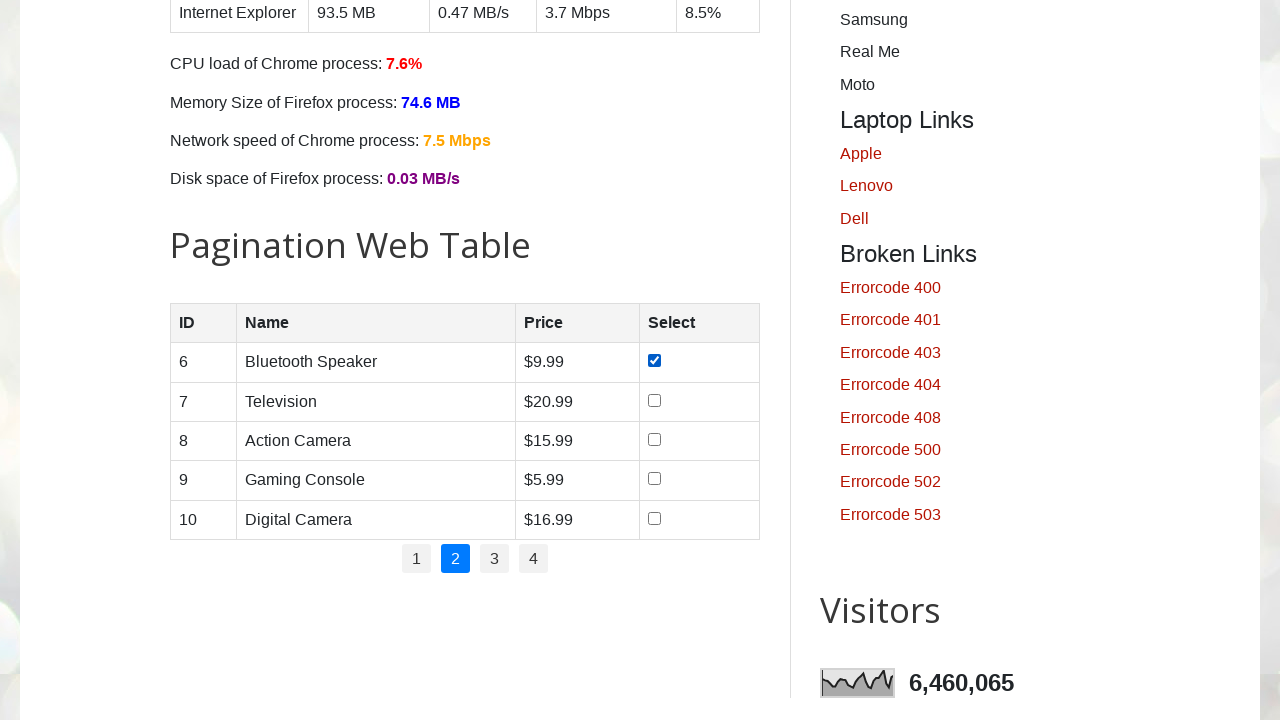

Retrieved product price from row 4: $5.99
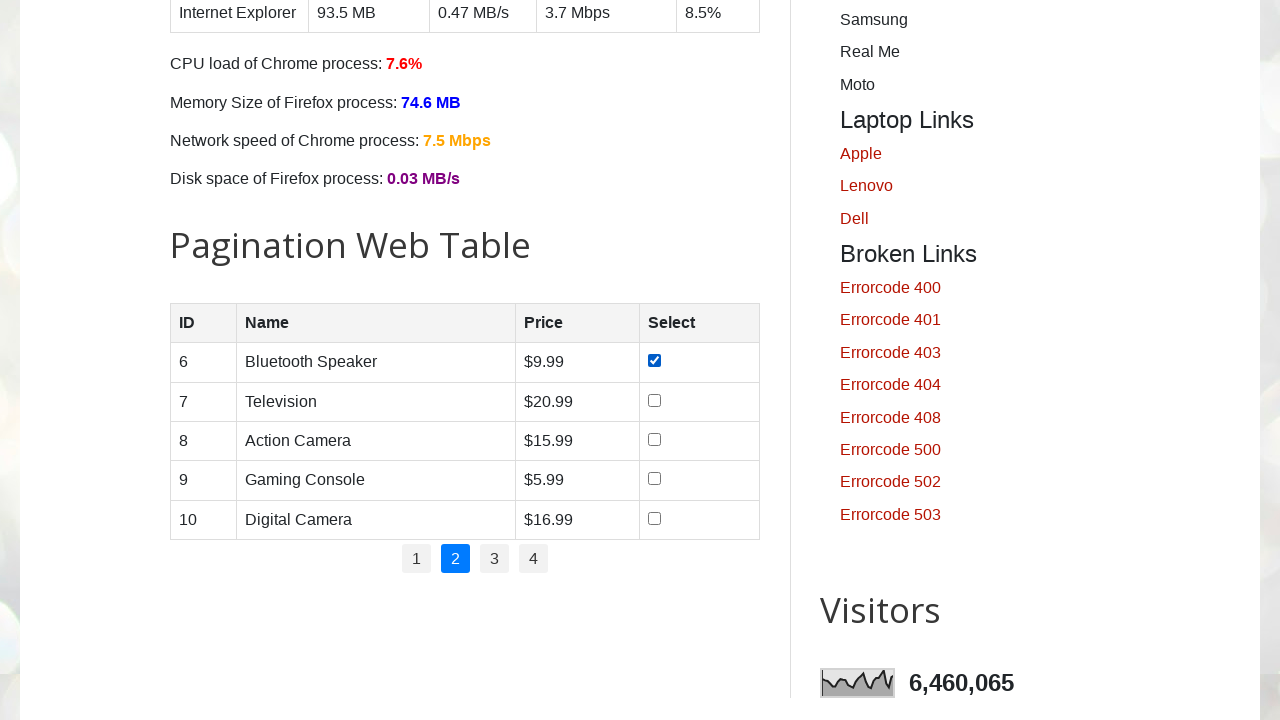

Clicked checkbox for row 4 on page 2 at (654, 361) on (//input[@type='checkbox'])[8]
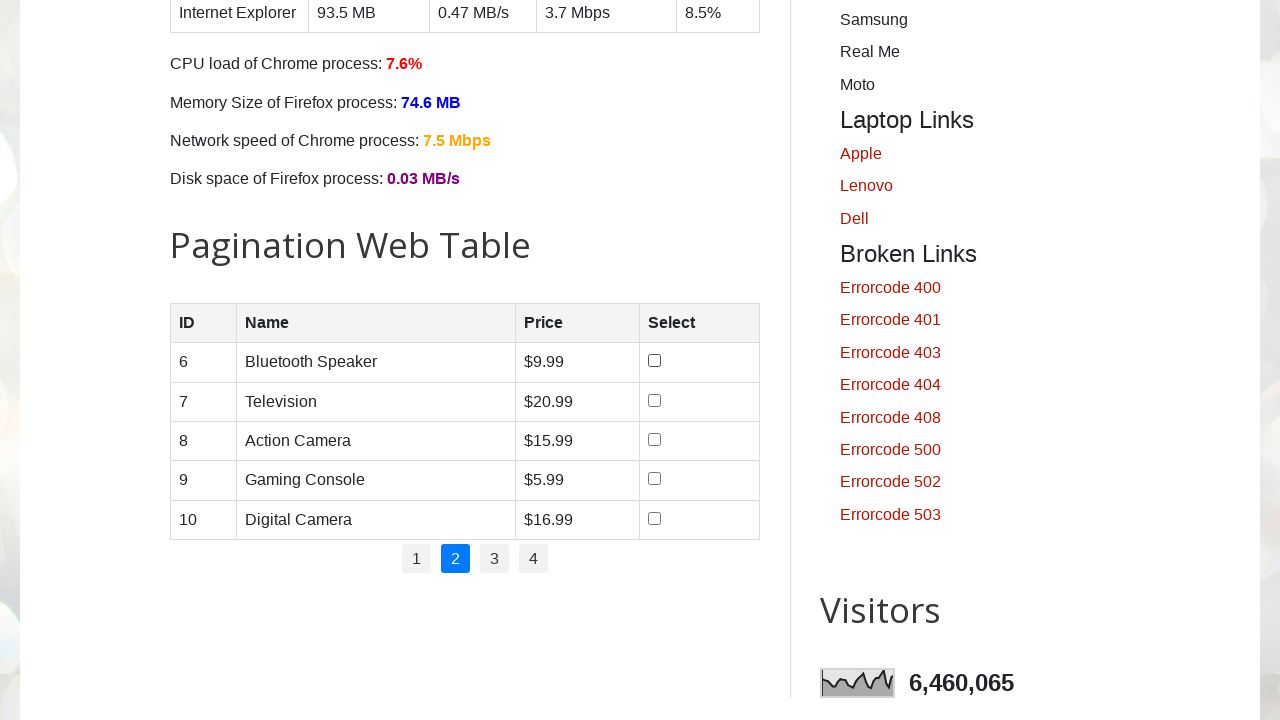

Retrieved product name from row 5: Digital Camera
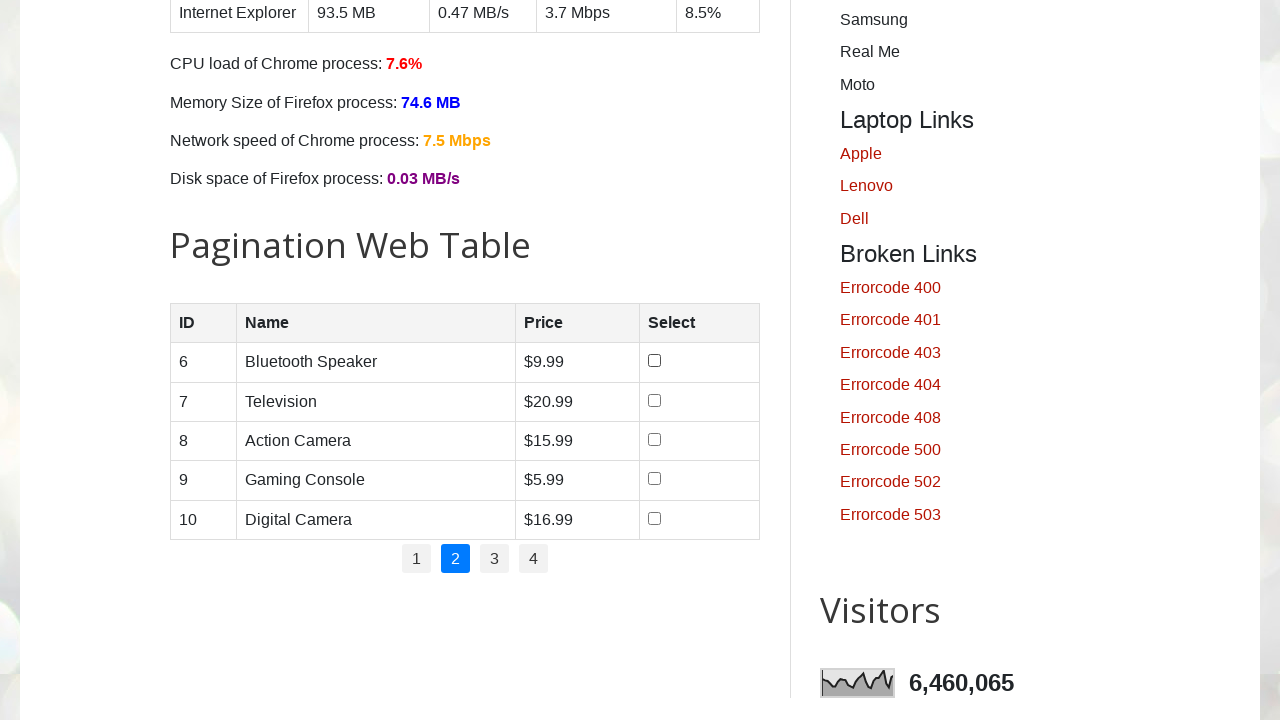

Retrieved product price from row 5: $16.99
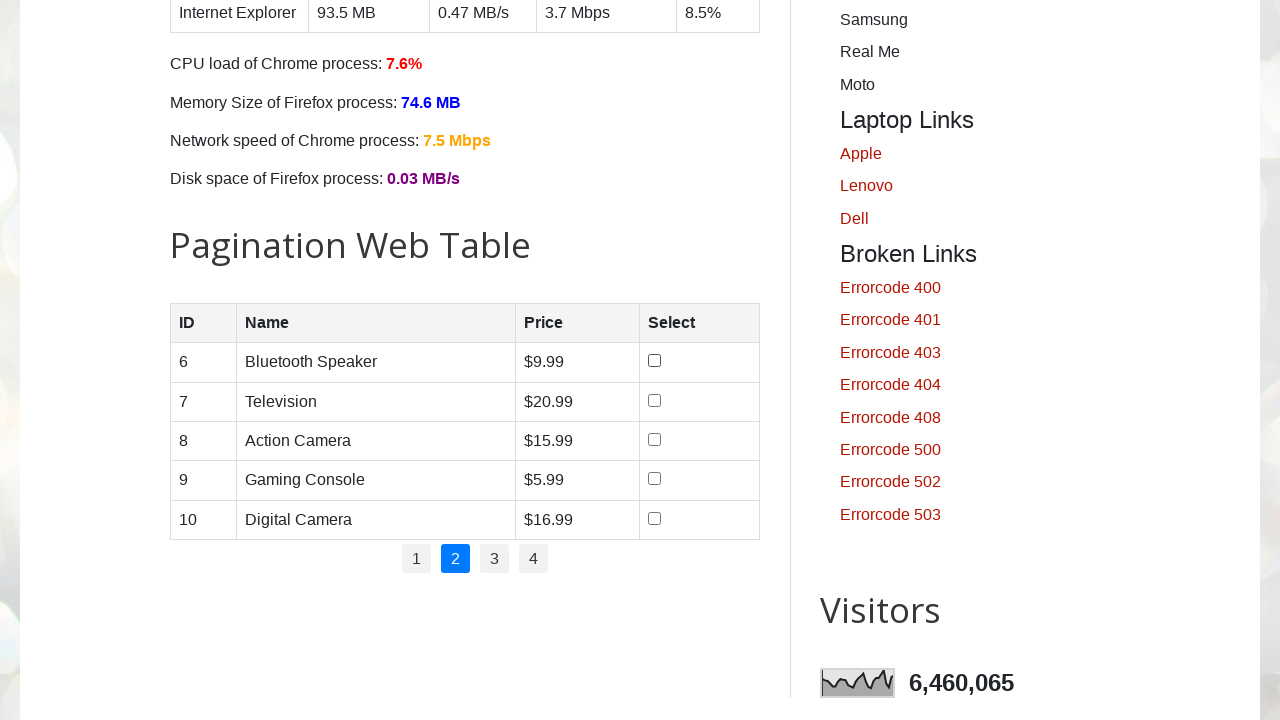

Clicked checkbox for row 5 on page 2 at (654, 361) on (//input[@type='checkbox'])[8]
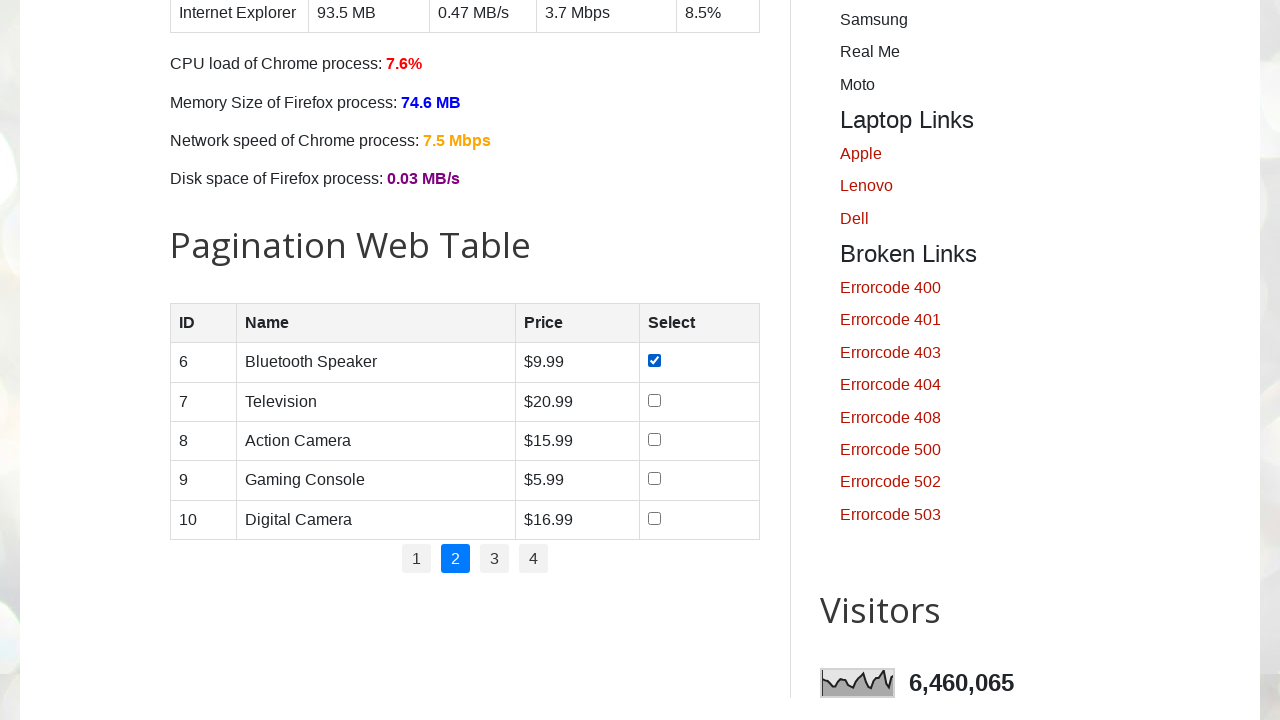

Navigated to page 3 at (494, 559) on //a[text()='3']
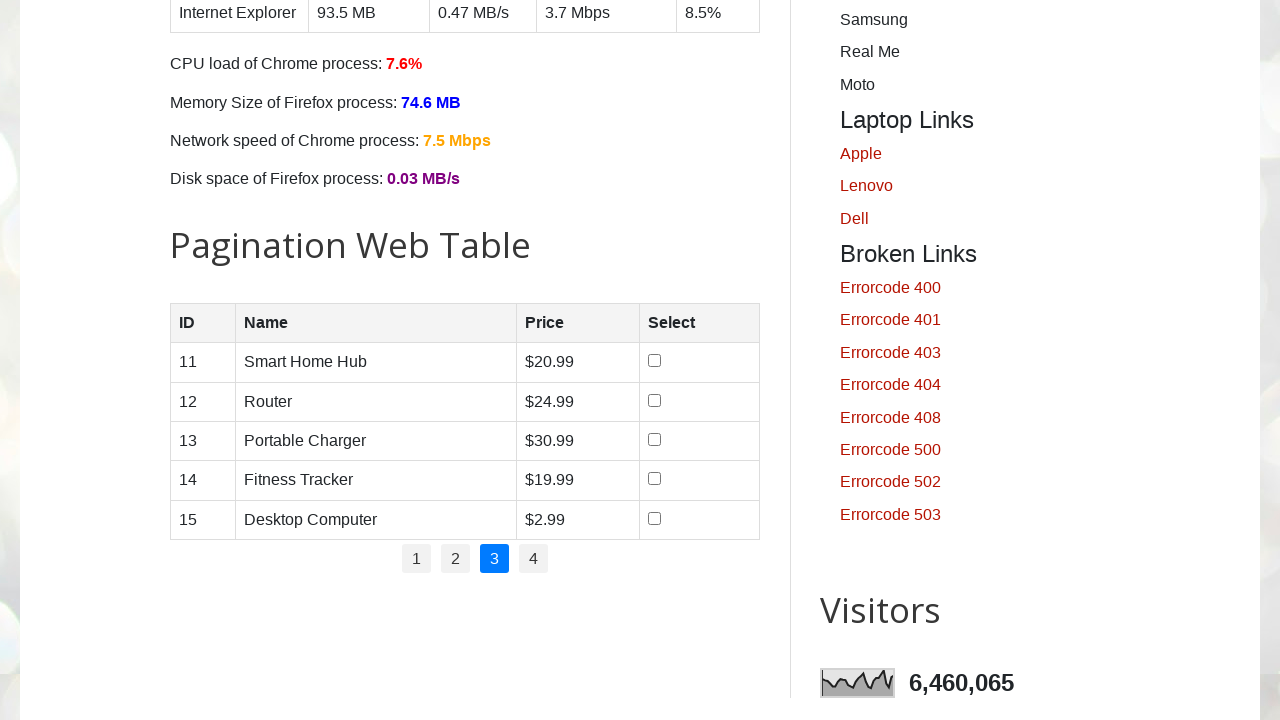

Retrieved all table rows from page 3
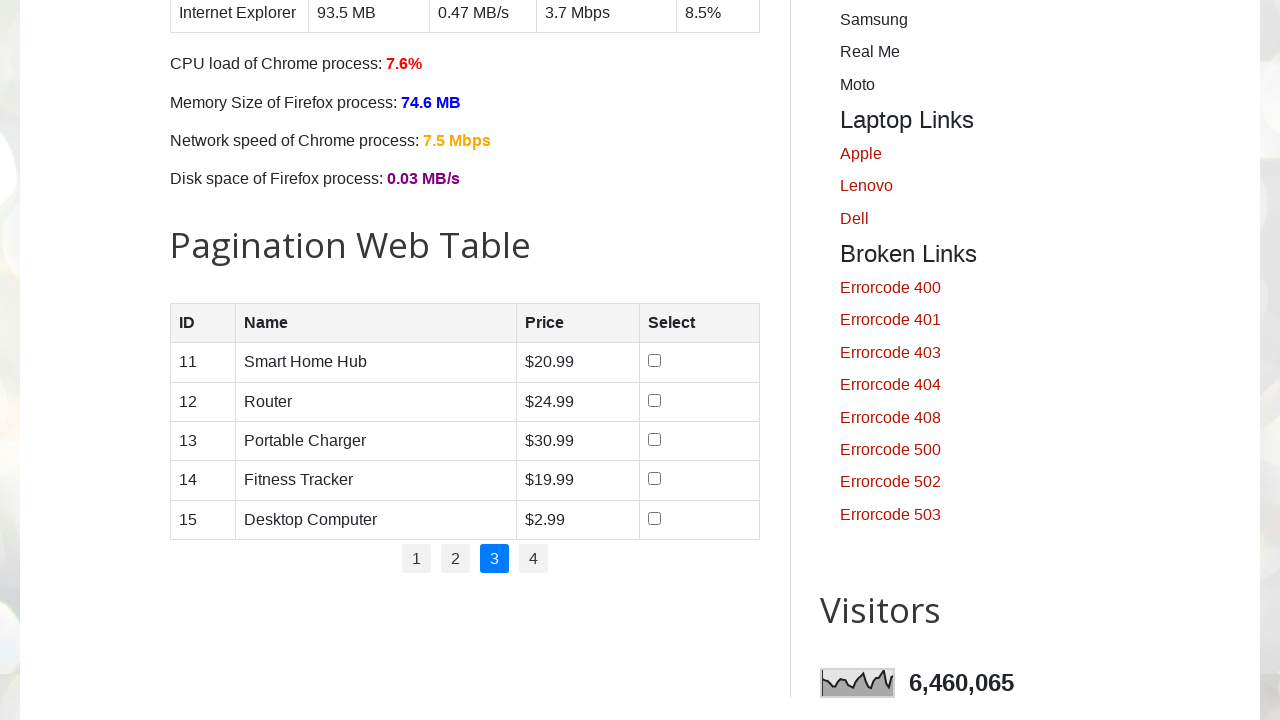

Retrieved product name from row 1: Smart Home Hub
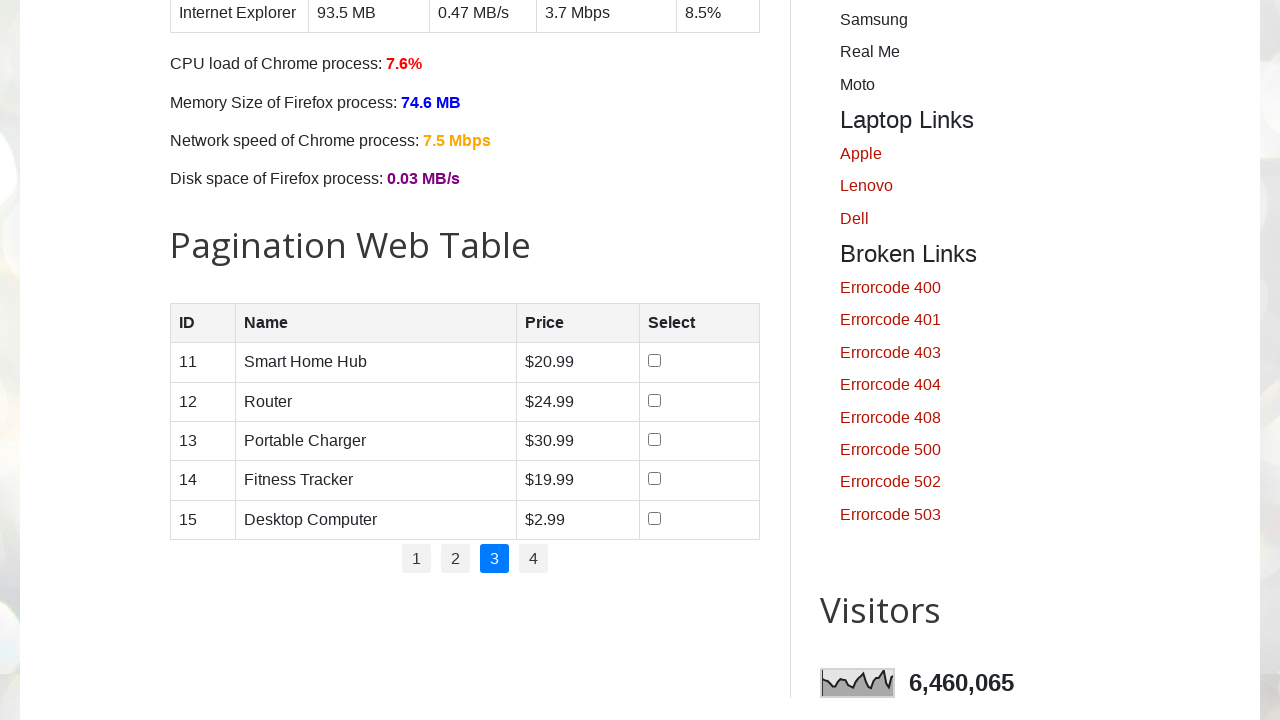

Retrieved product price from row 1: $20.99
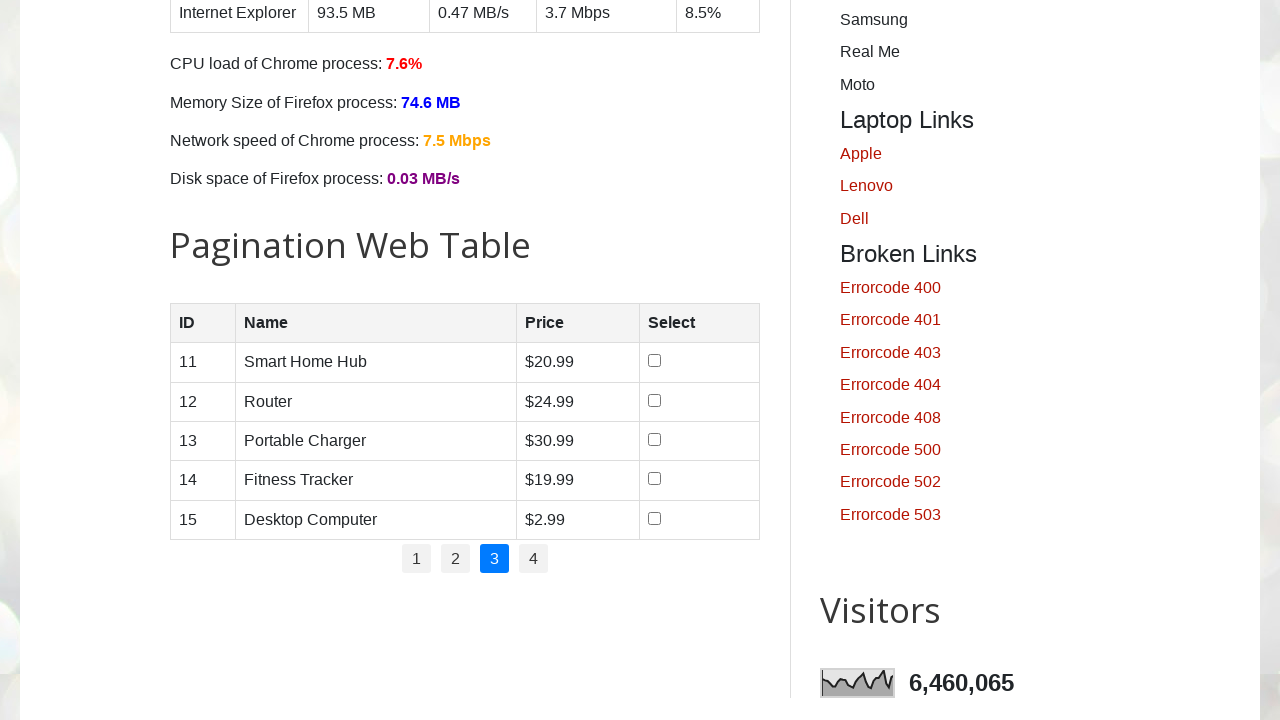

Clicked checkbox for row 1 on page 3 at (655, 361) on (//input[@type='checkbox'])[8]
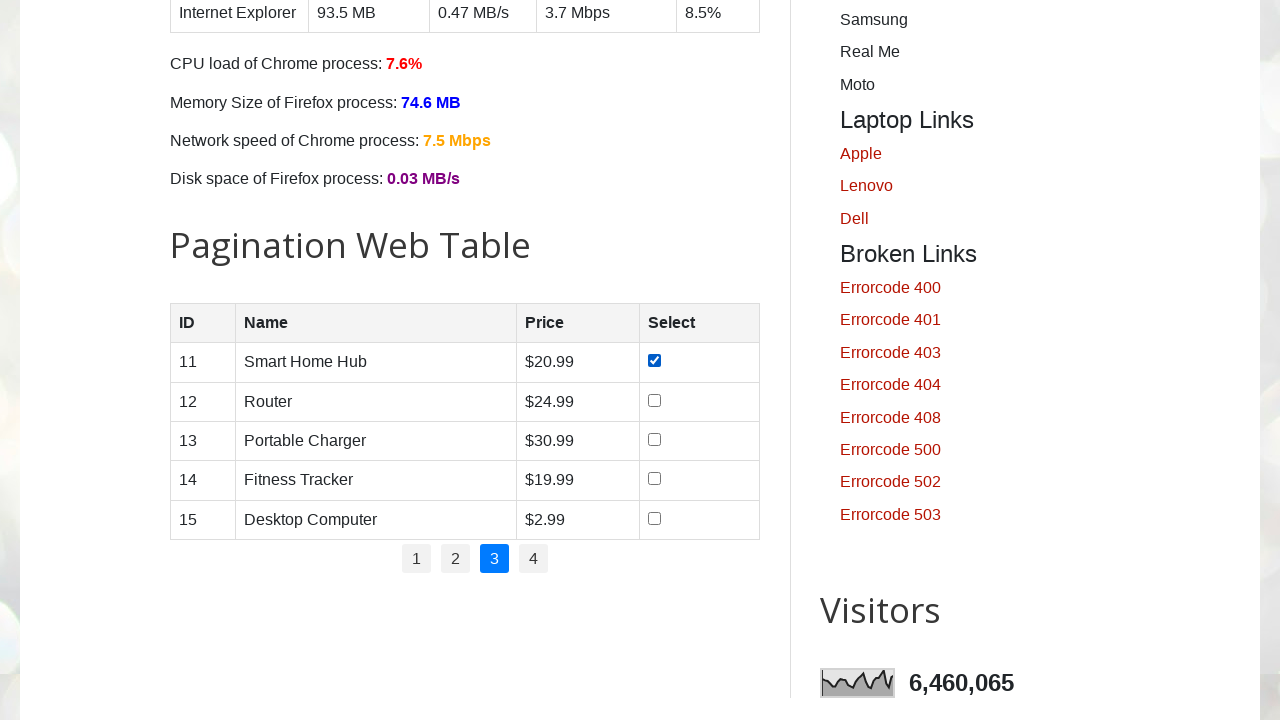

Retrieved product name from row 2: Router
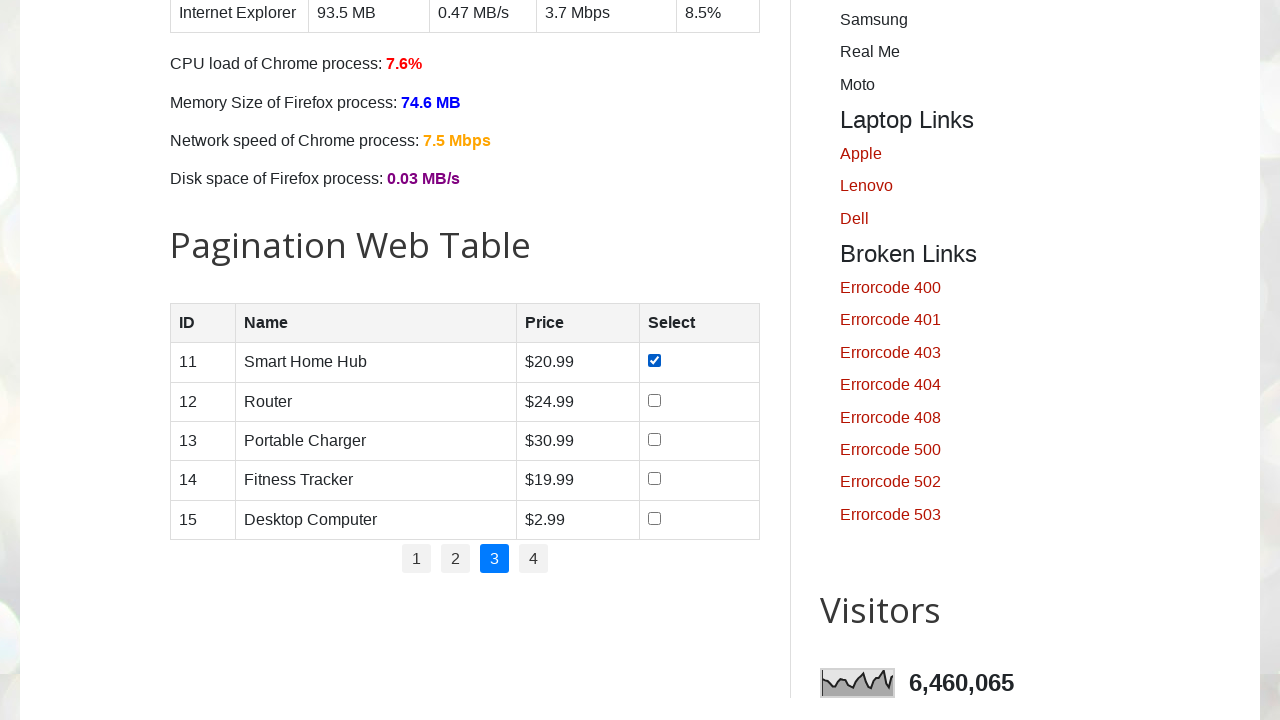

Retrieved product price from row 2: $24.99
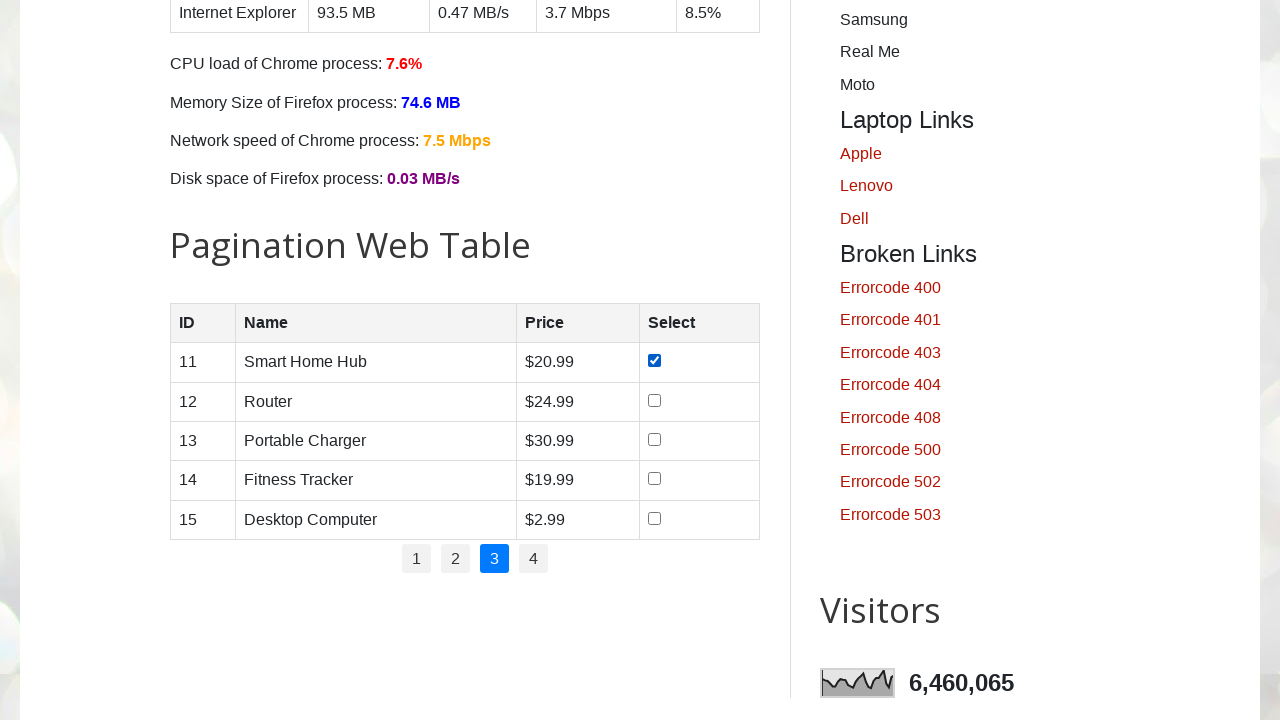

Clicked checkbox for row 2 on page 3 at (655, 361) on (//input[@type='checkbox'])[8]
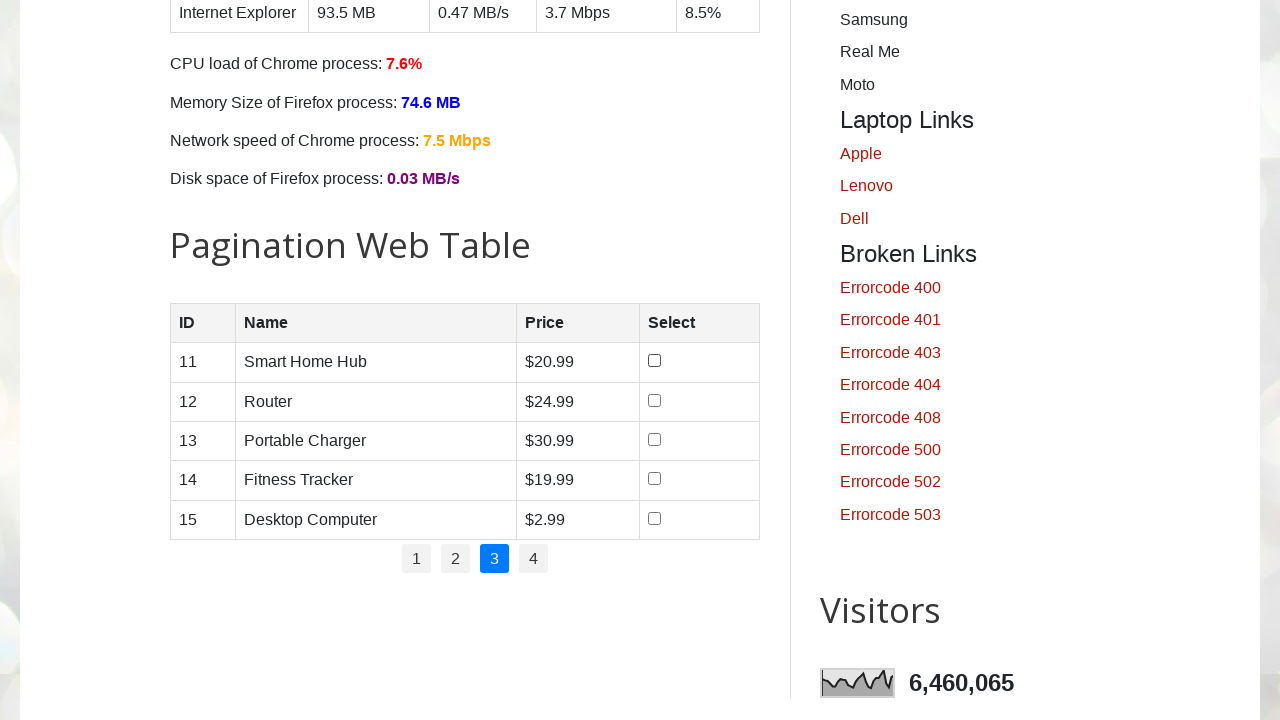

Retrieved product name from row 3: Portable Charger
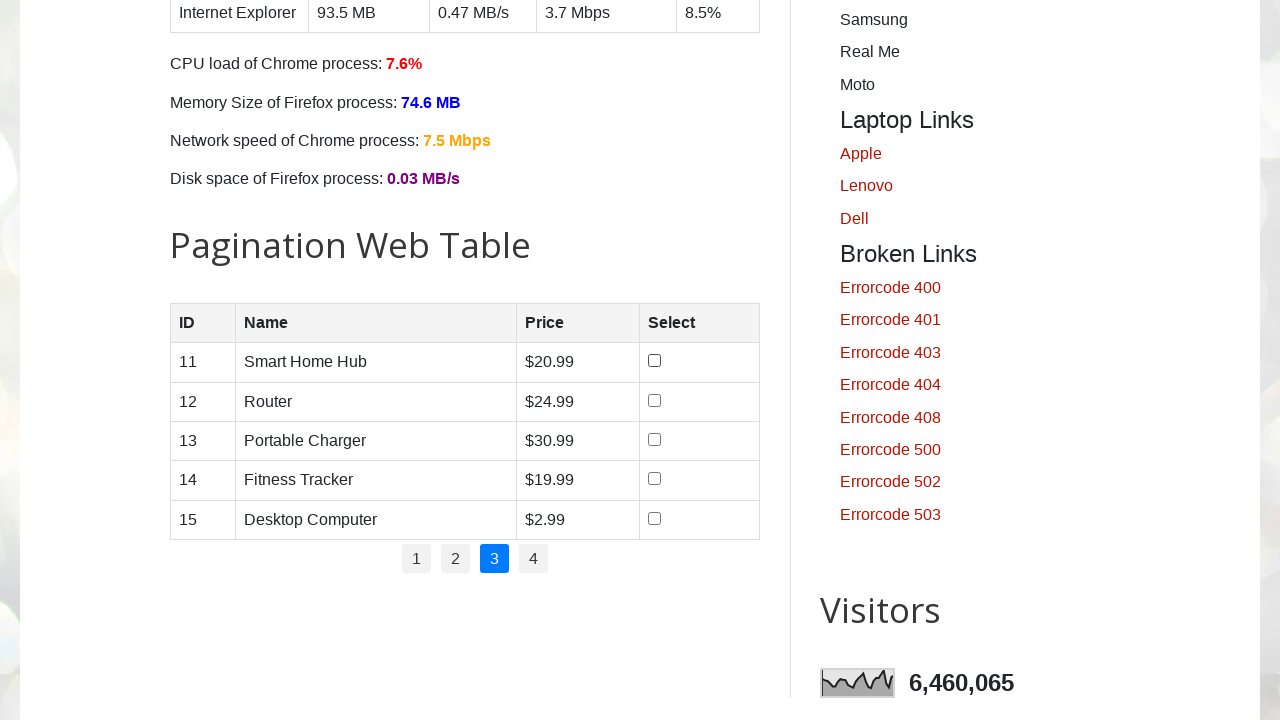

Retrieved product price from row 3: $30.99
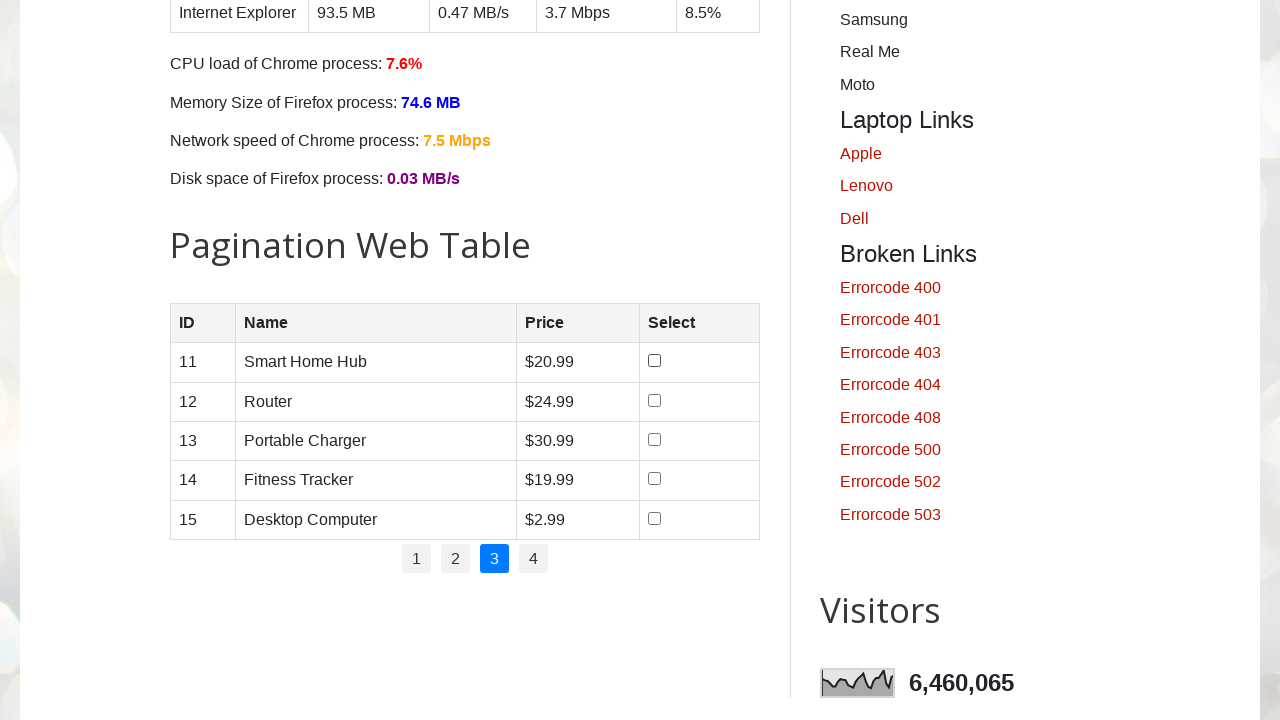

Clicked checkbox for row 3 on page 3 at (655, 361) on (//input[@type='checkbox'])[8]
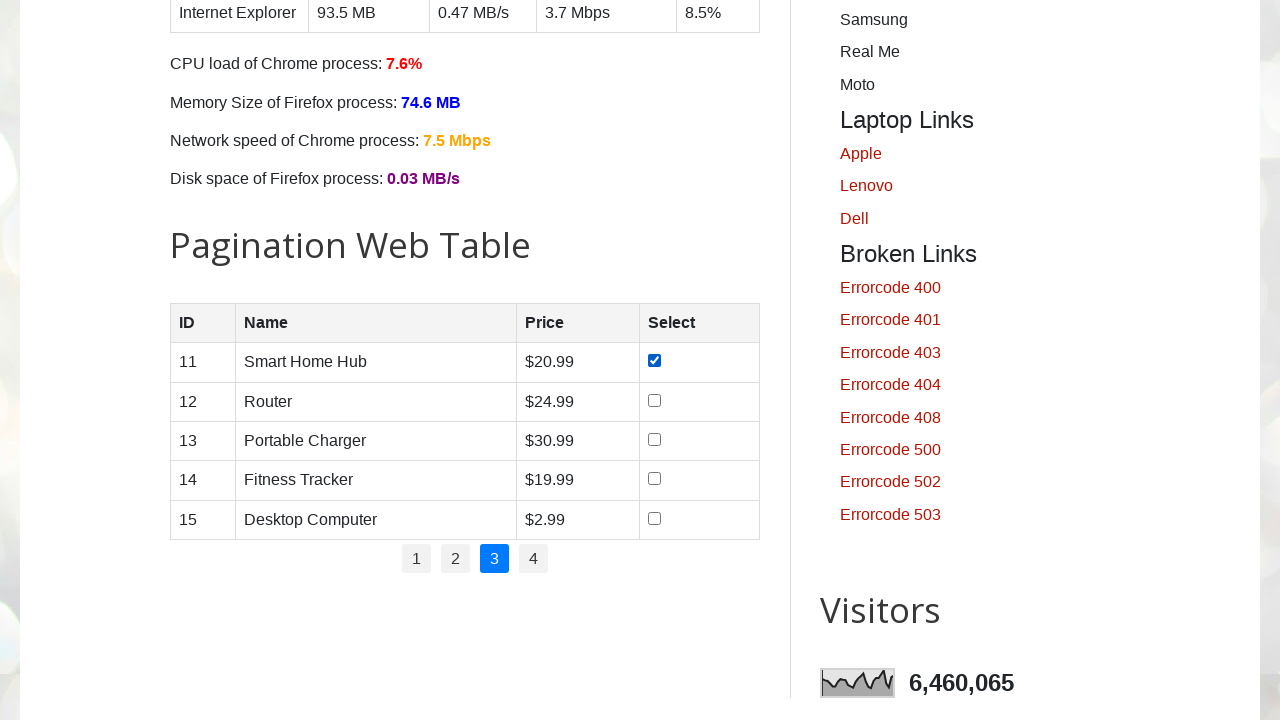

Retrieved product name from row 4: Fitness Tracker
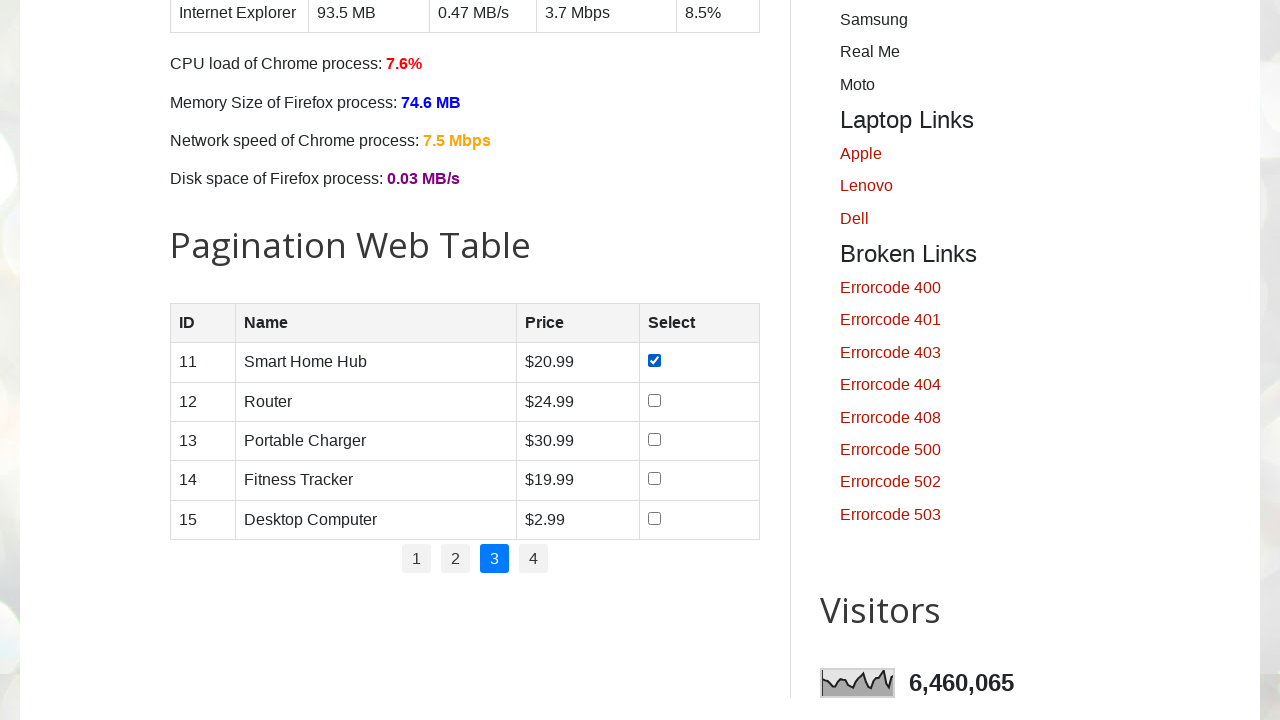

Retrieved product price from row 4: $19.99
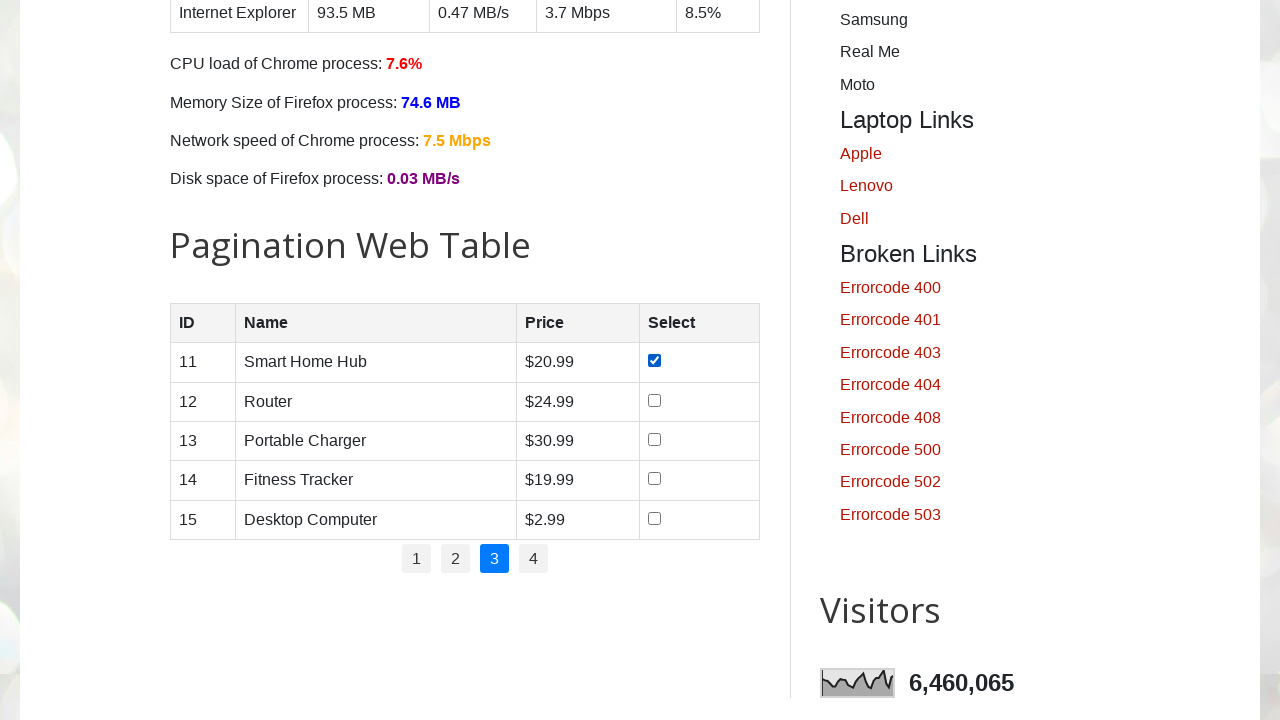

Clicked checkbox for row 4 on page 3 at (655, 361) on (//input[@type='checkbox'])[8]
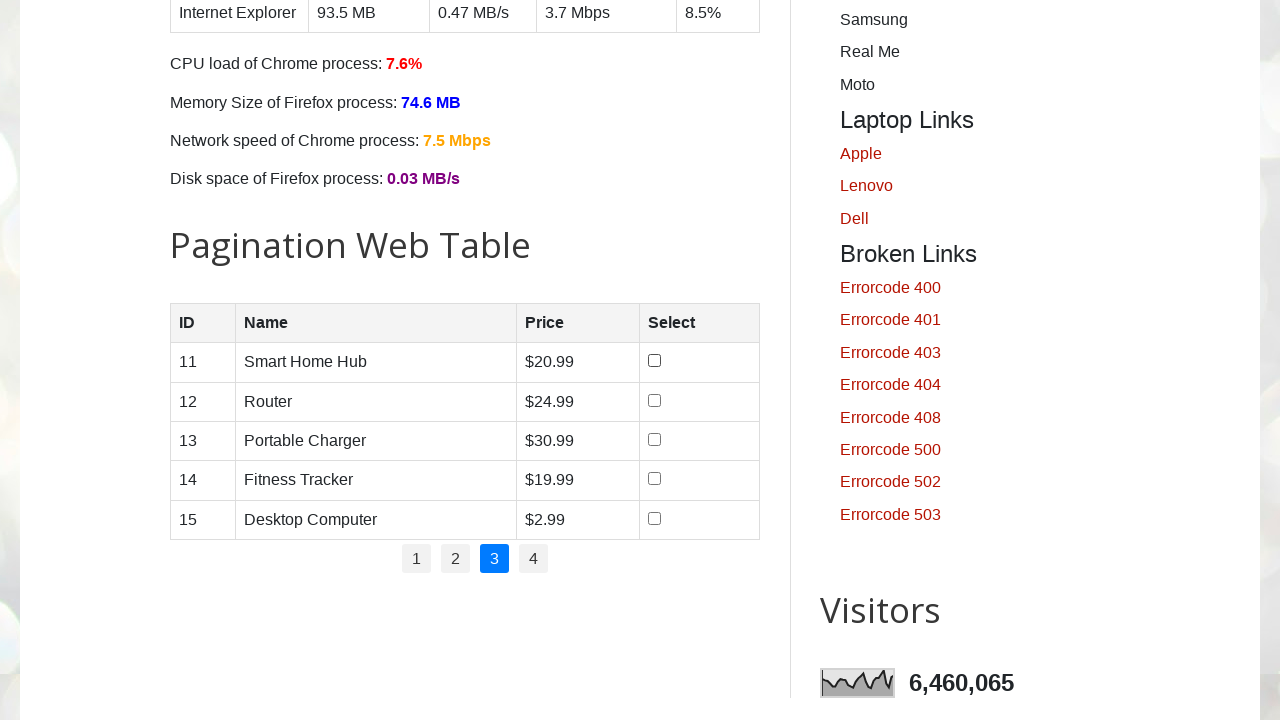

Retrieved product name from row 5: Desktop Computer
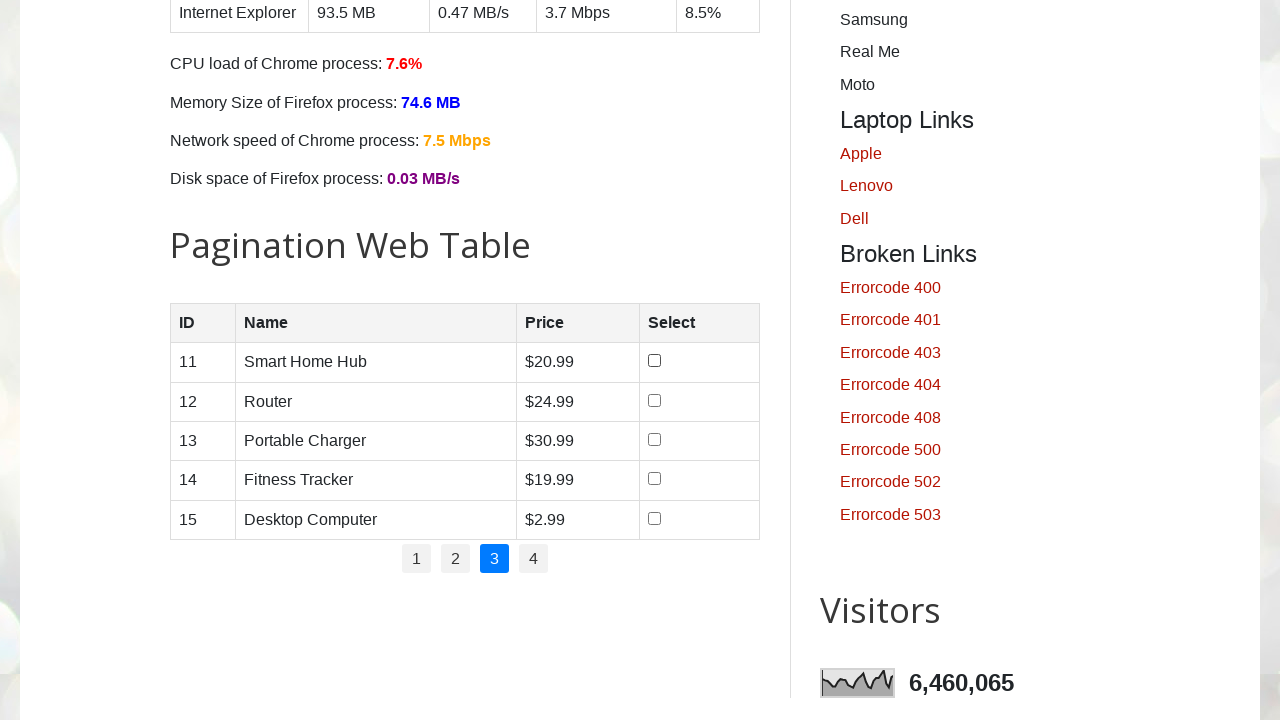

Retrieved product price from row 5: $2.99
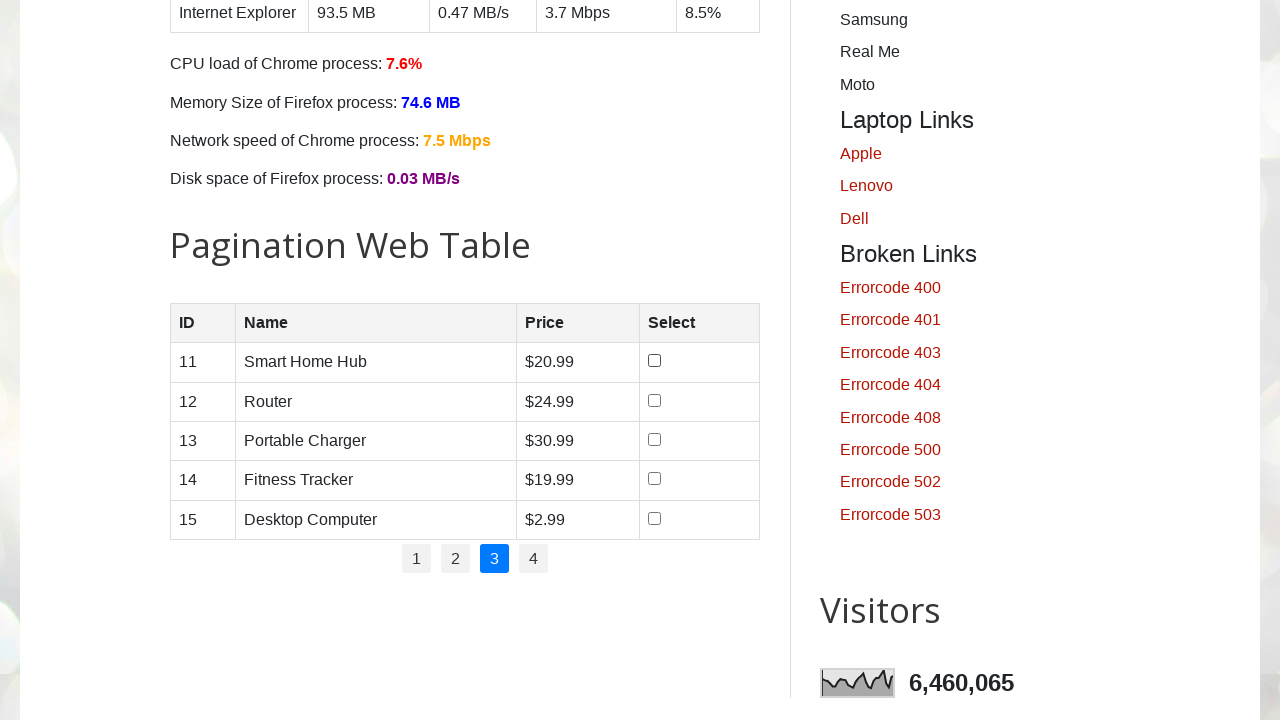

Clicked checkbox for row 5 on page 3 at (655, 361) on (//input[@type='checkbox'])[8]
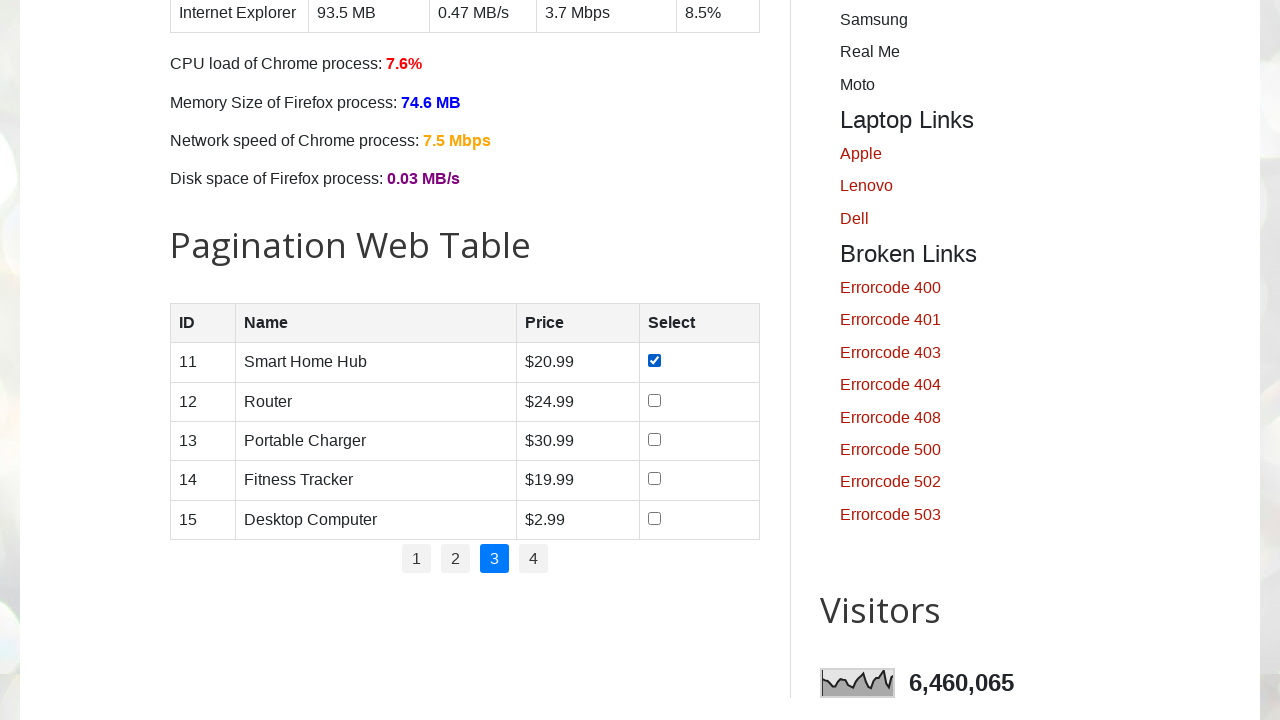

Navigated to page 4 at (534, 559) on //a[text()='4']
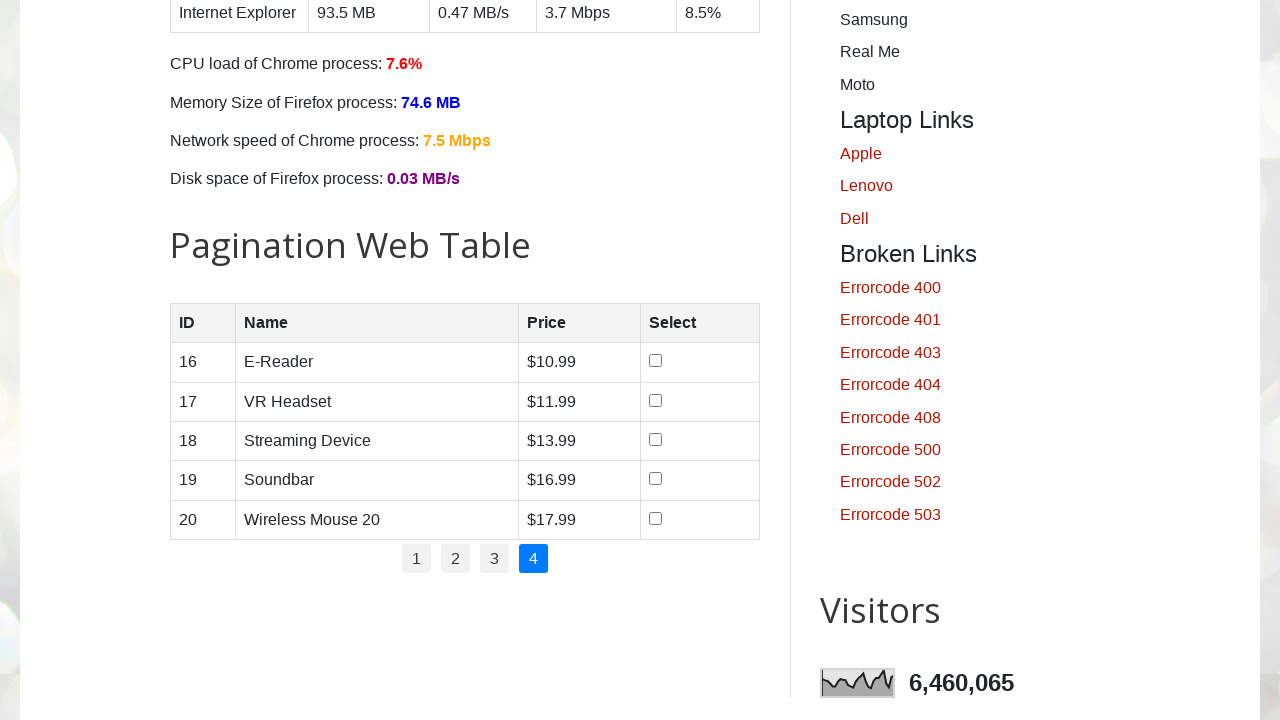

Retrieved all table rows from page 4
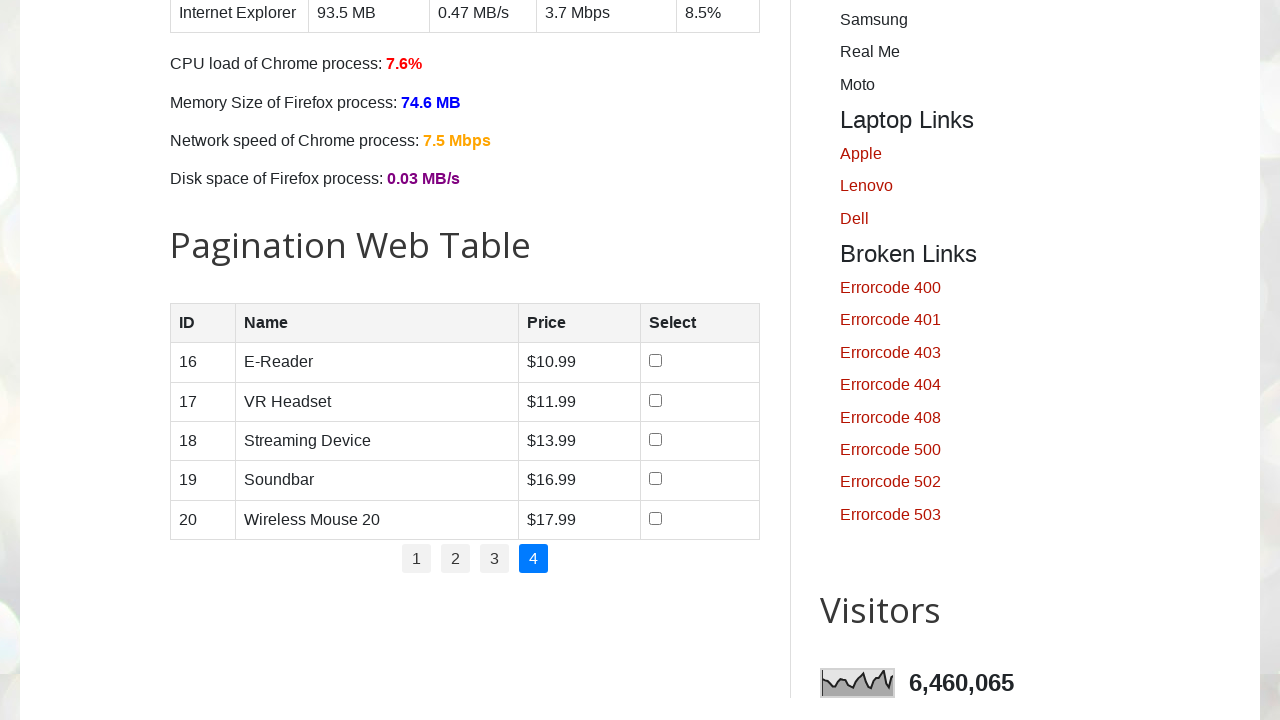

Retrieved product name from row 1: E-Reader
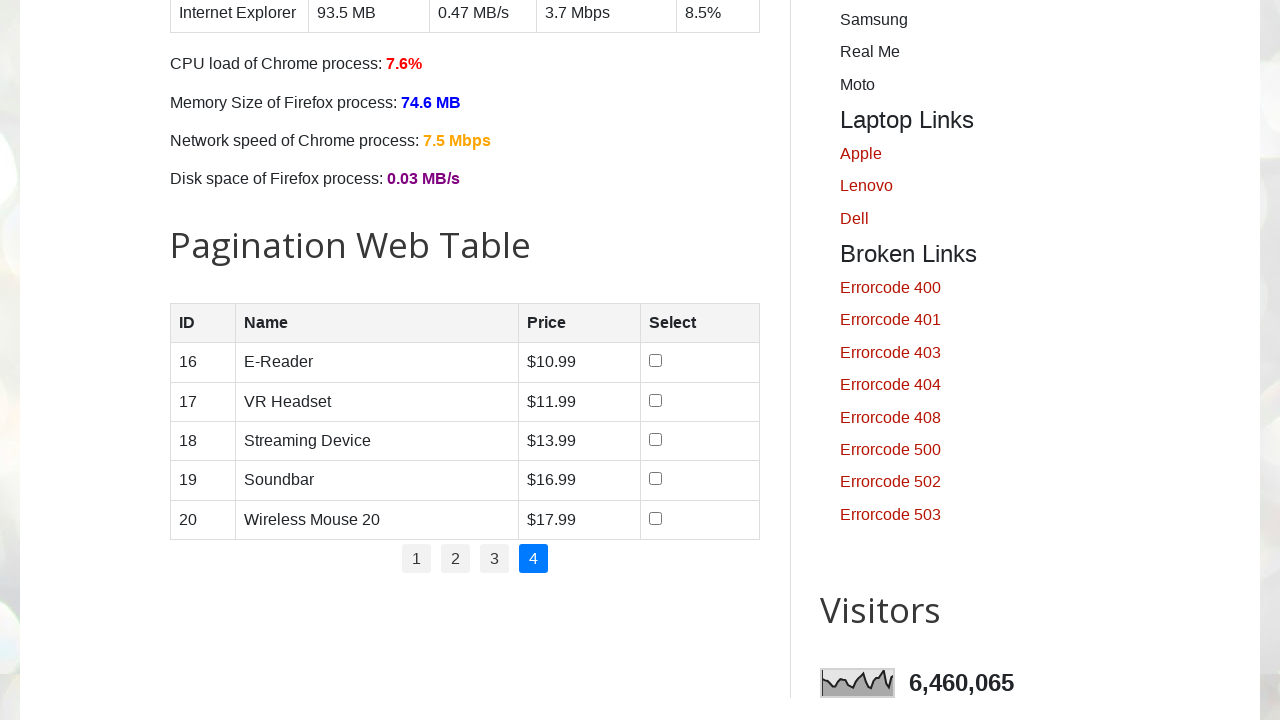

Retrieved product price from row 1: $10.99
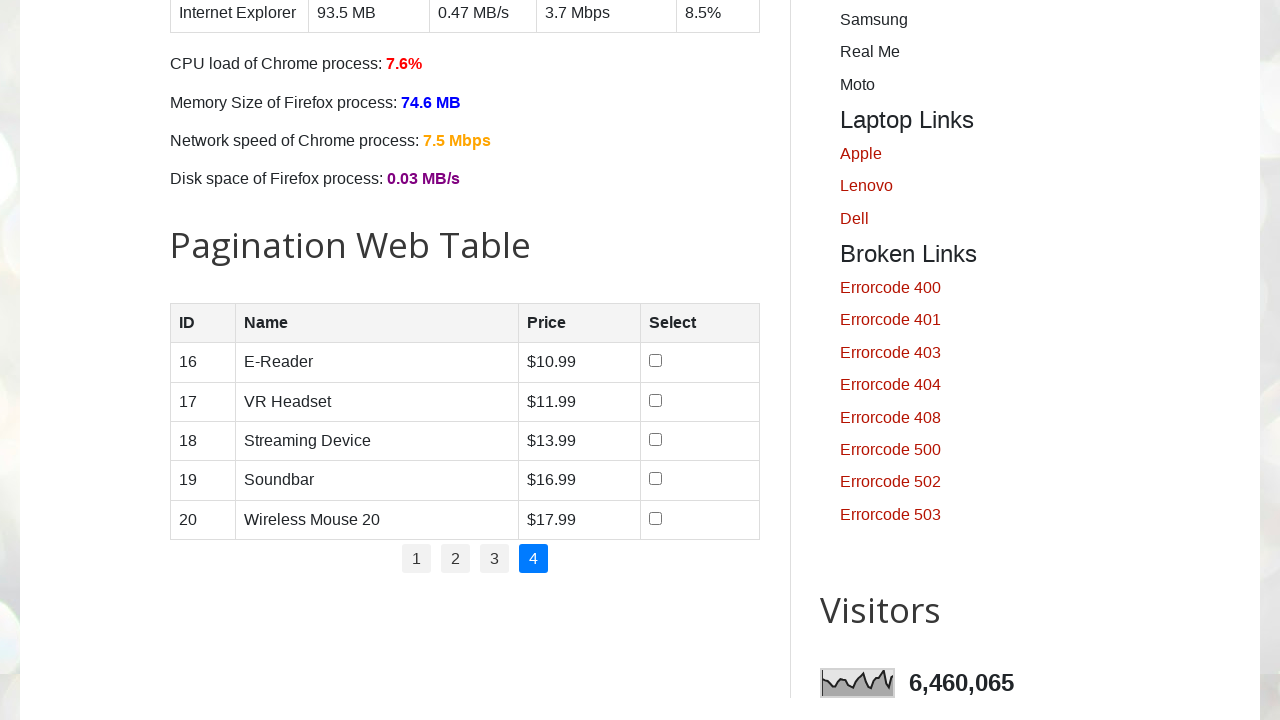

Clicked checkbox for row 1 on page 4 at (656, 361) on (//input[@type='checkbox'])[8]
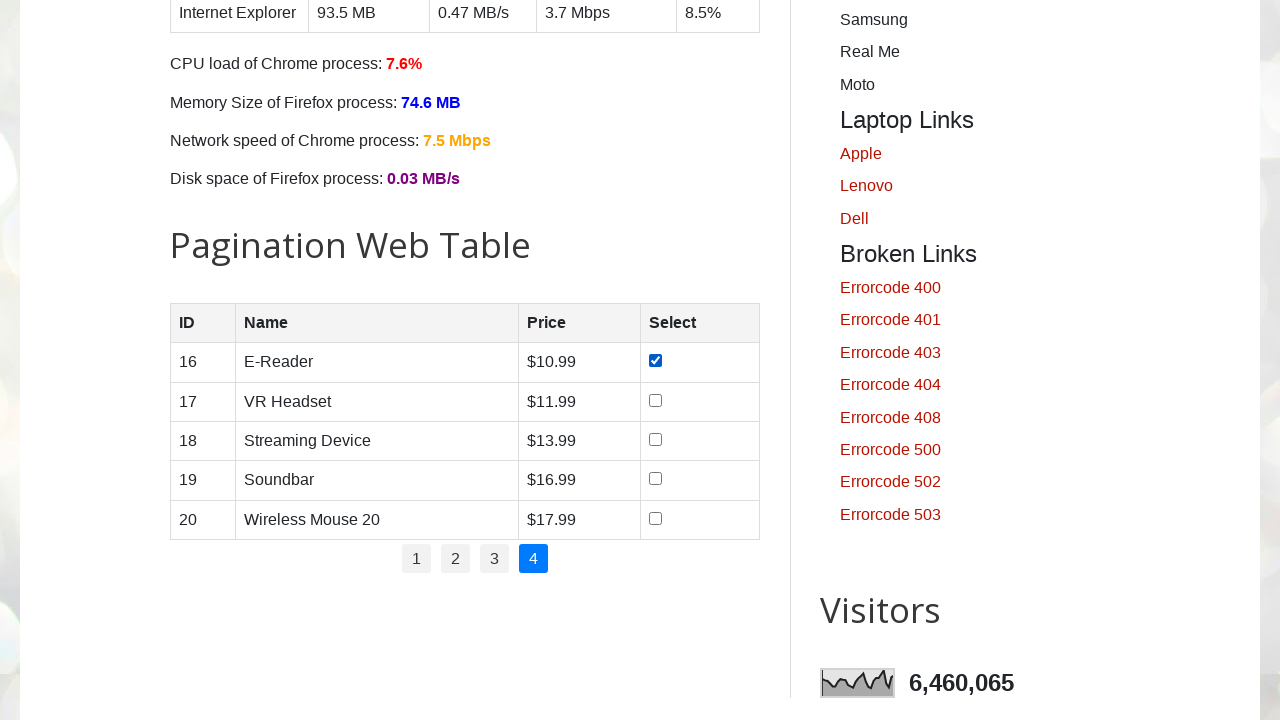

Retrieved product name from row 2: VR Headset
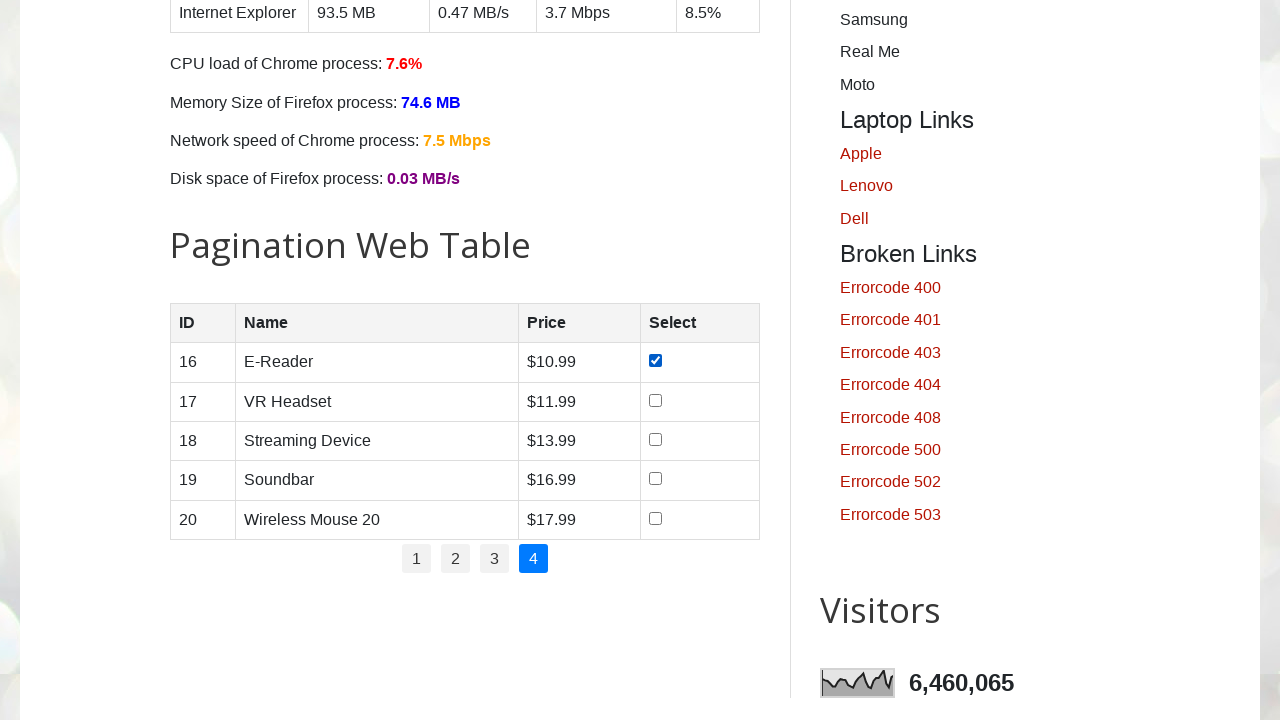

Retrieved product price from row 2: $11.99
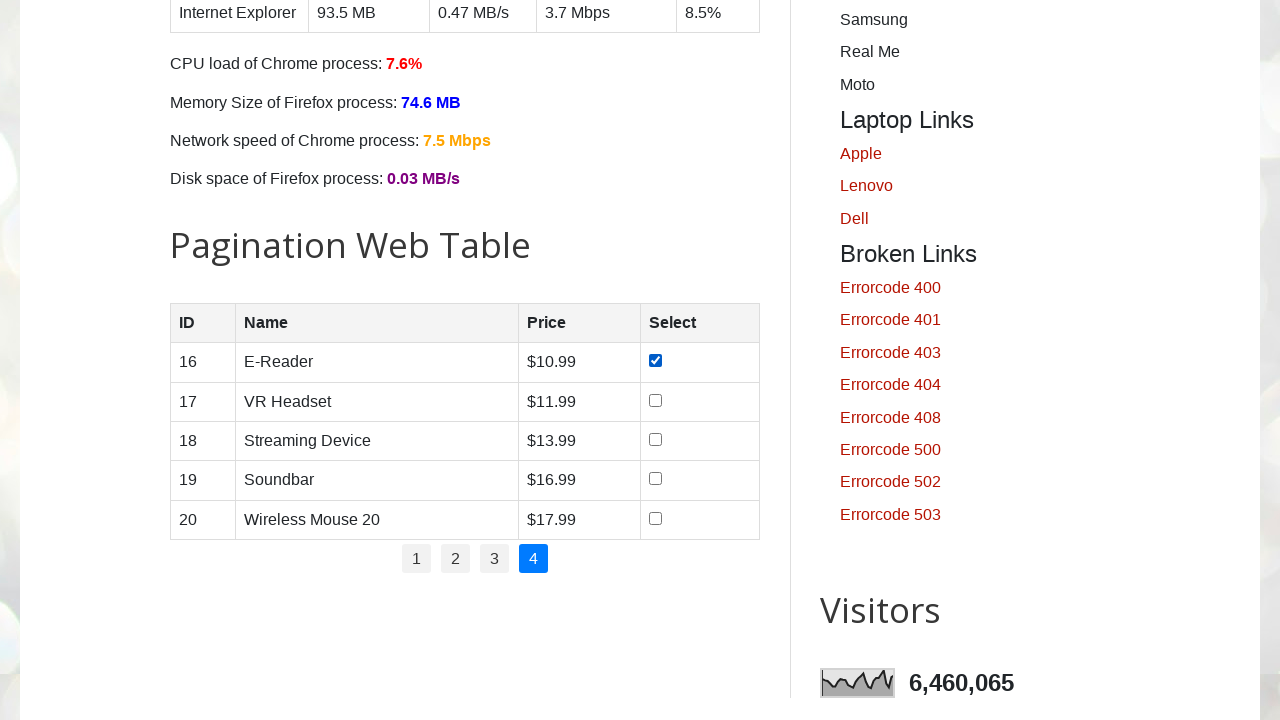

Clicked checkbox for row 2 on page 4 at (656, 361) on (//input[@type='checkbox'])[8]
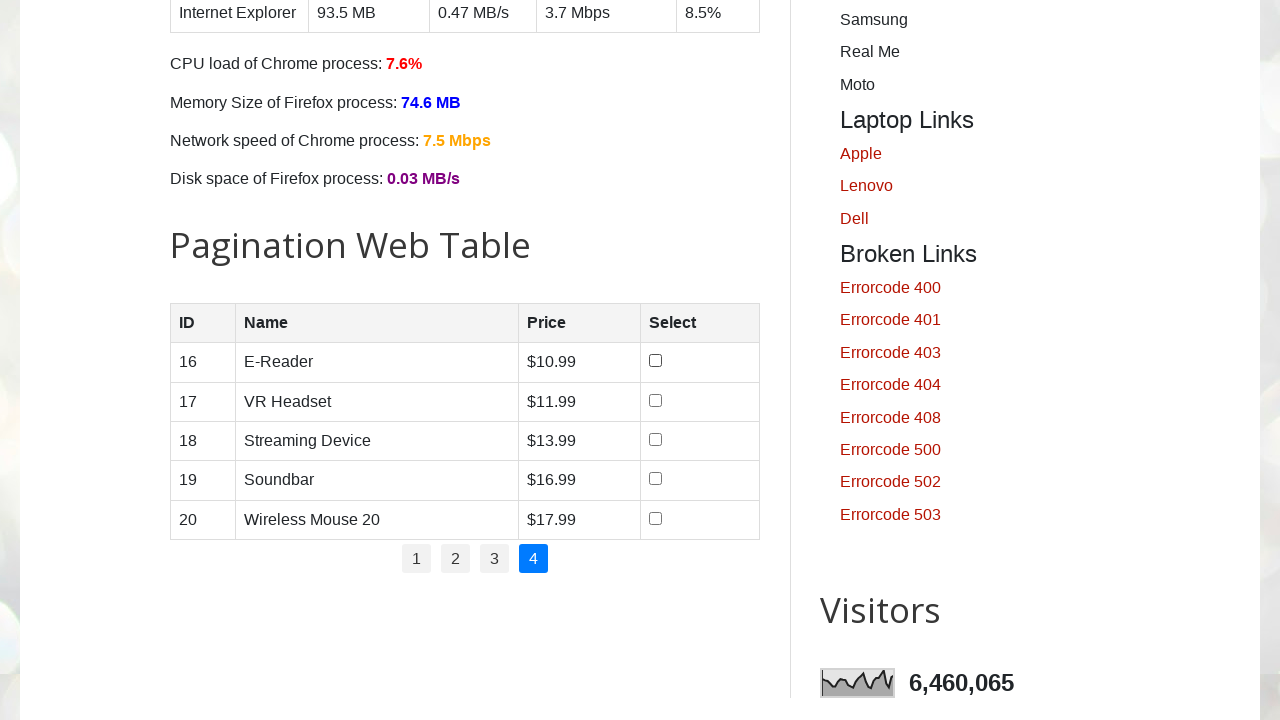

Retrieved product name from row 3: Streaming Device
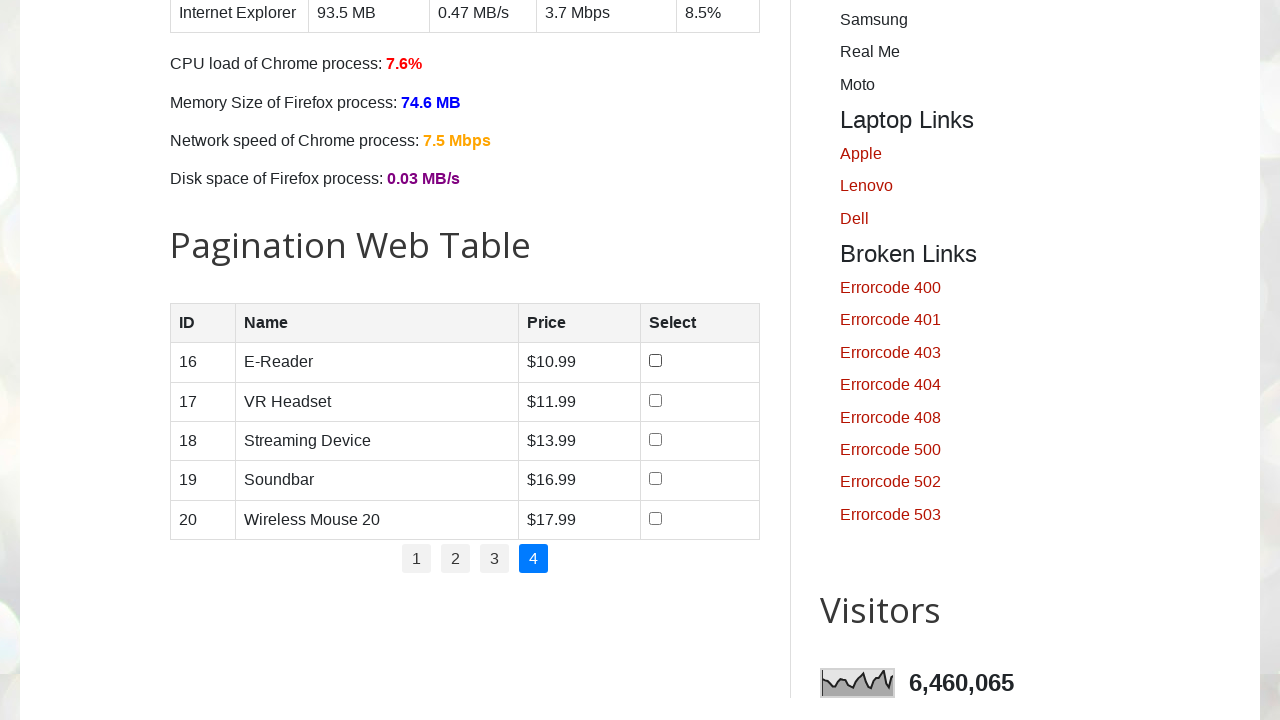

Retrieved product price from row 3: $13.99
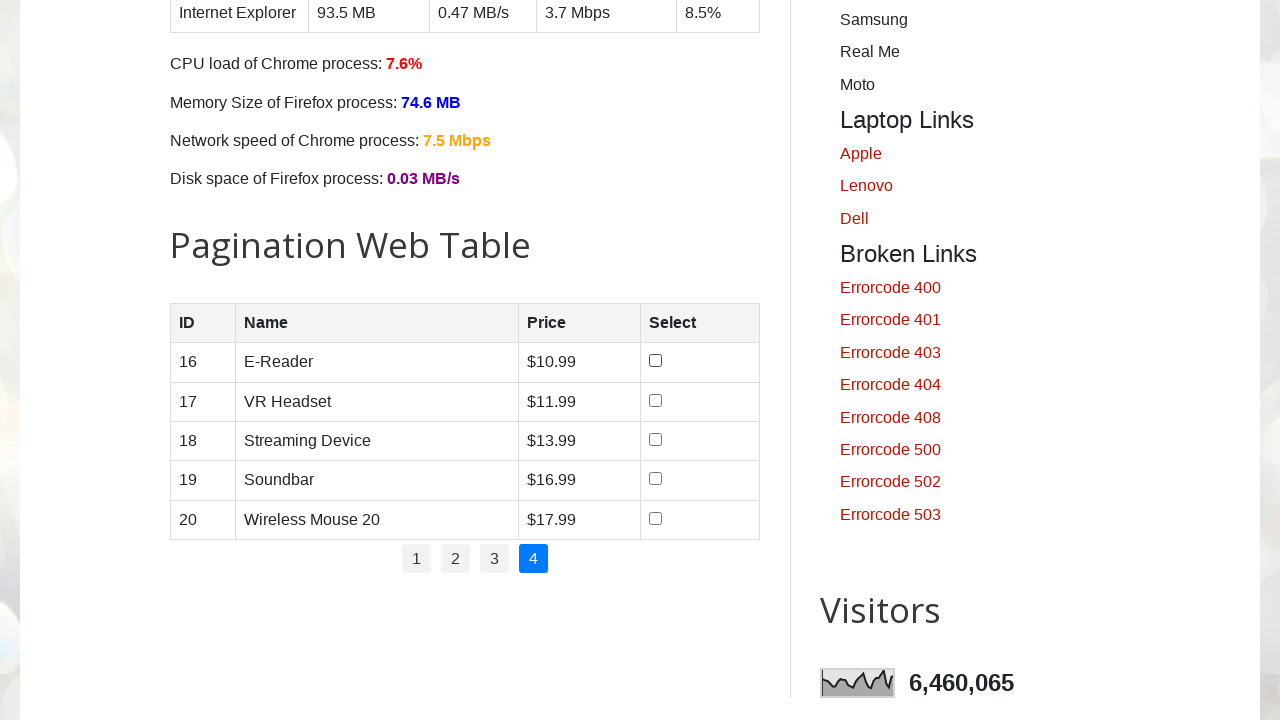

Clicked checkbox for row 3 on page 4 at (656, 361) on (//input[@type='checkbox'])[8]
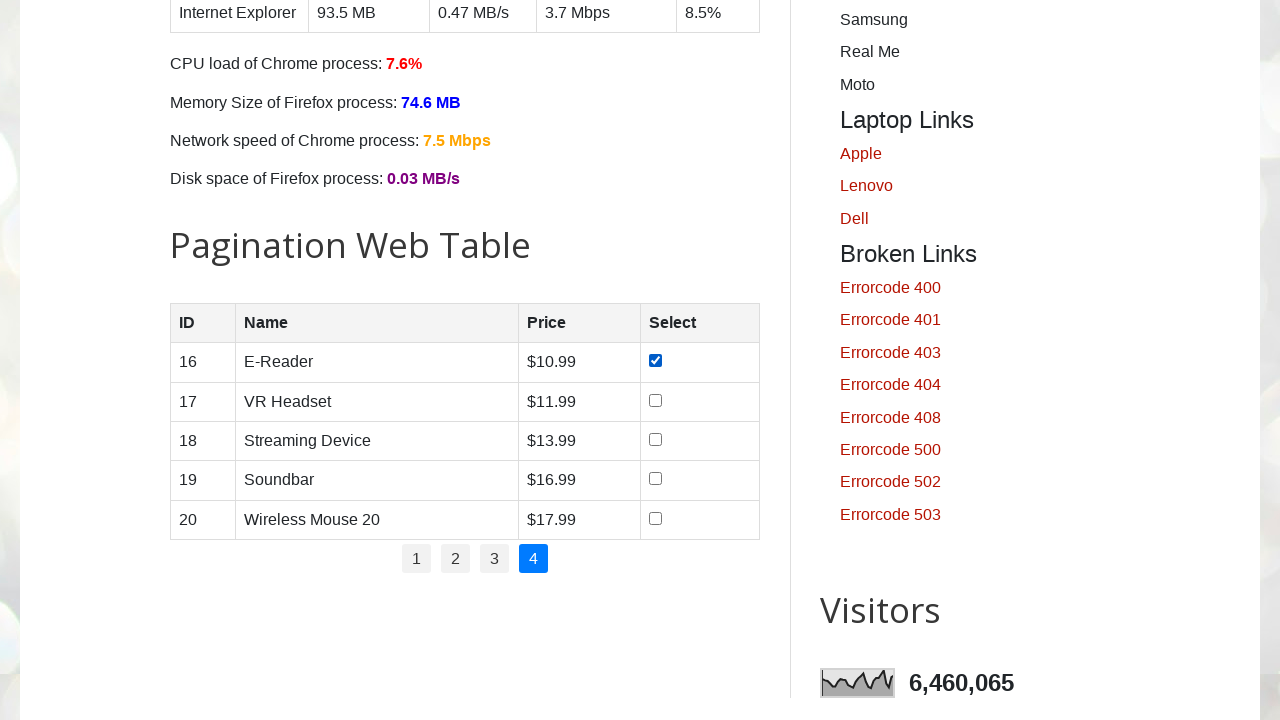

Retrieved product name from row 4: Soundbar
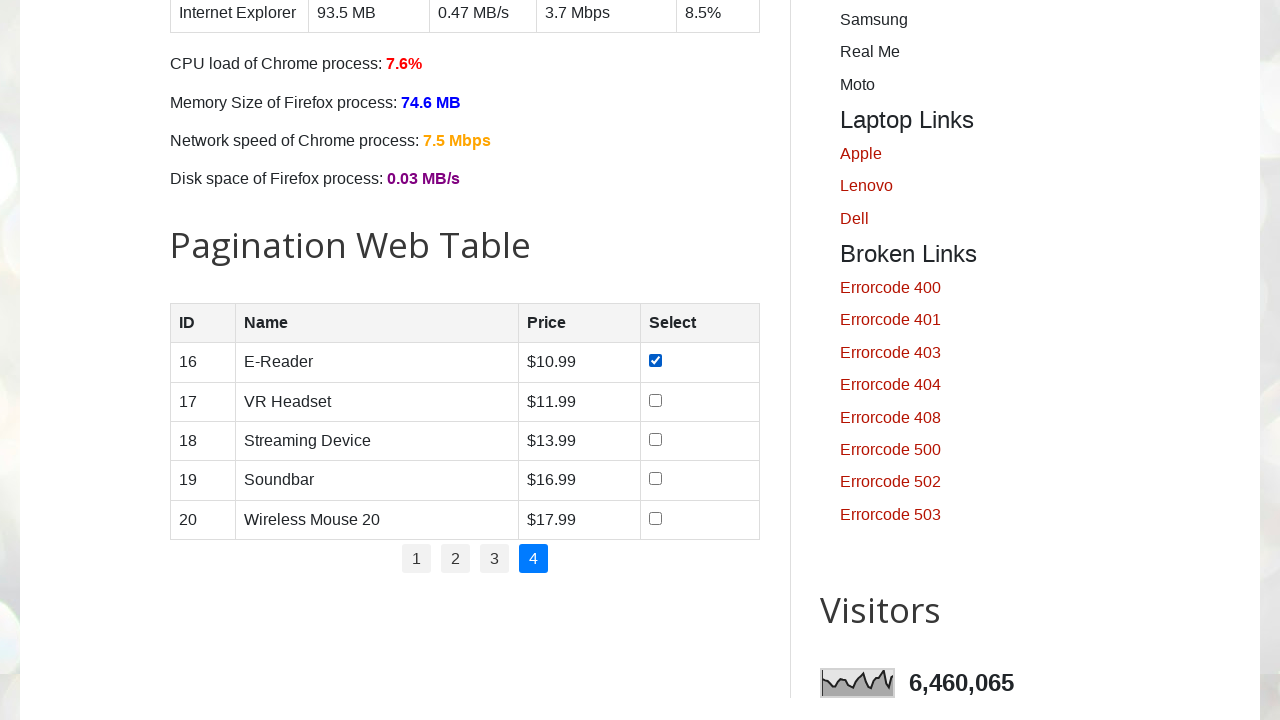

Retrieved product price from row 4: $16.99
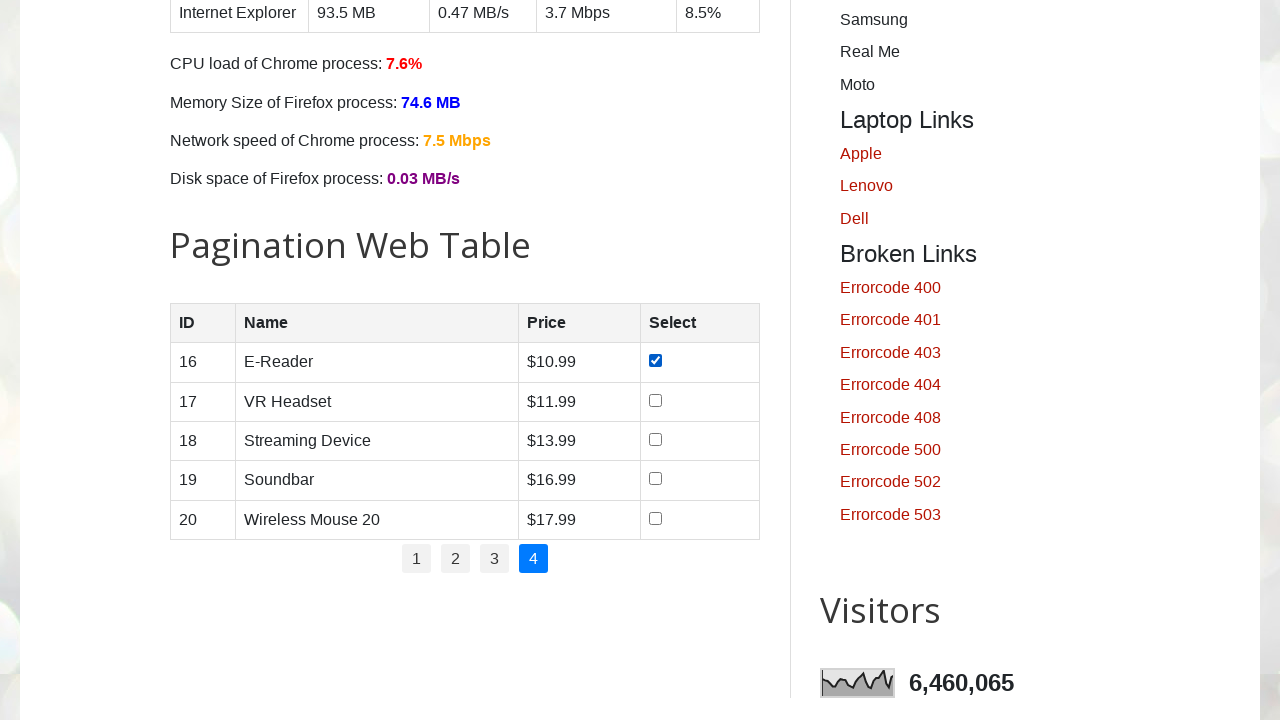

Clicked checkbox for row 4 on page 4 at (656, 361) on (//input[@type='checkbox'])[8]
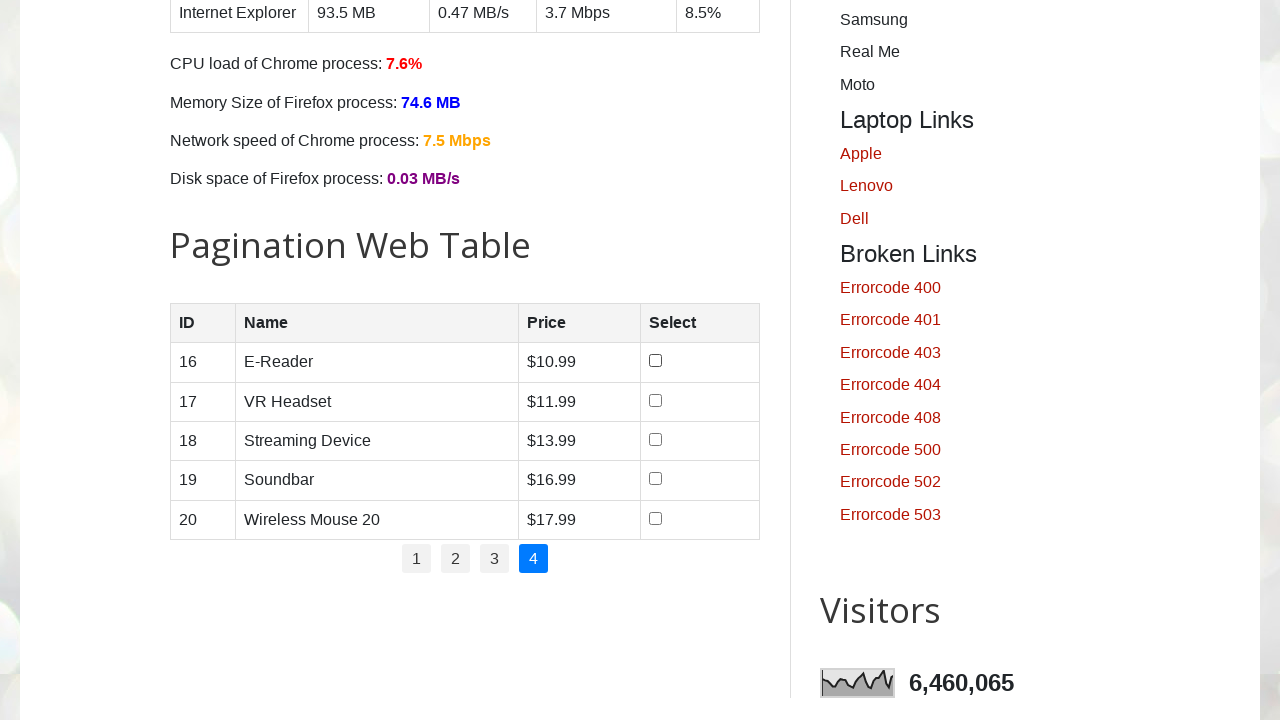

Retrieved product name from row 5: Wireless Mouse 20
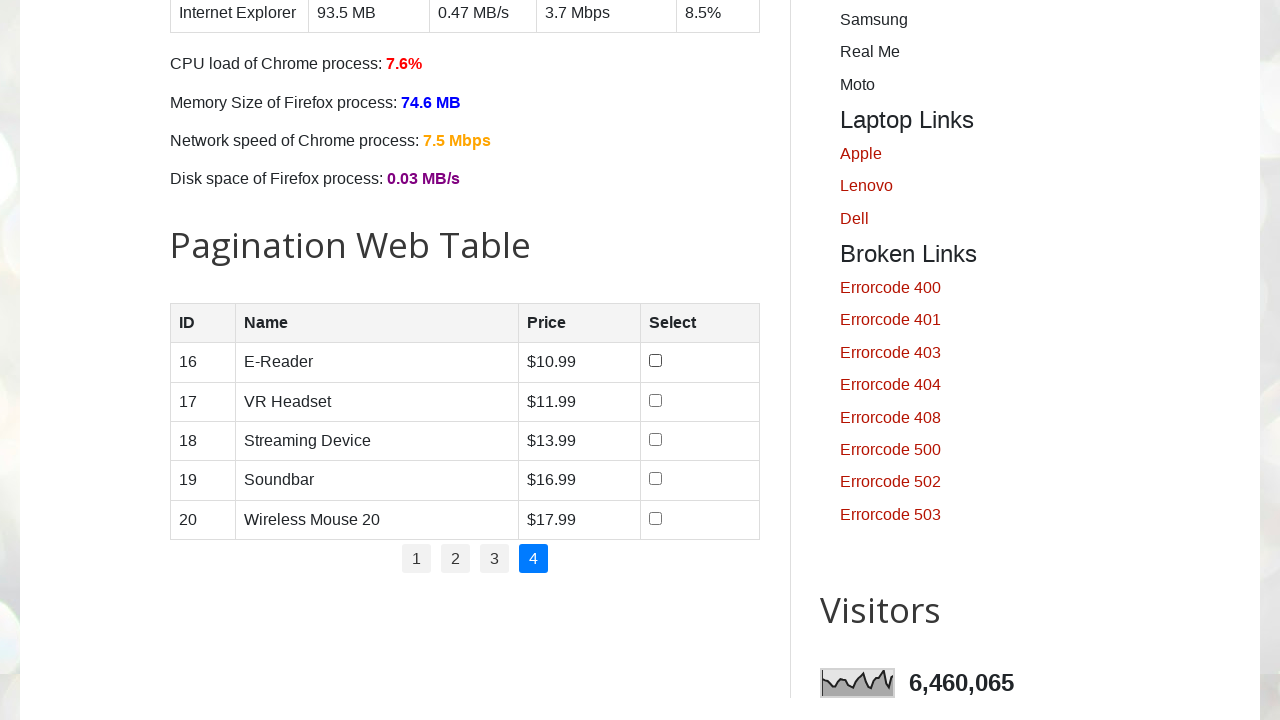

Retrieved product price from row 5: $17.99
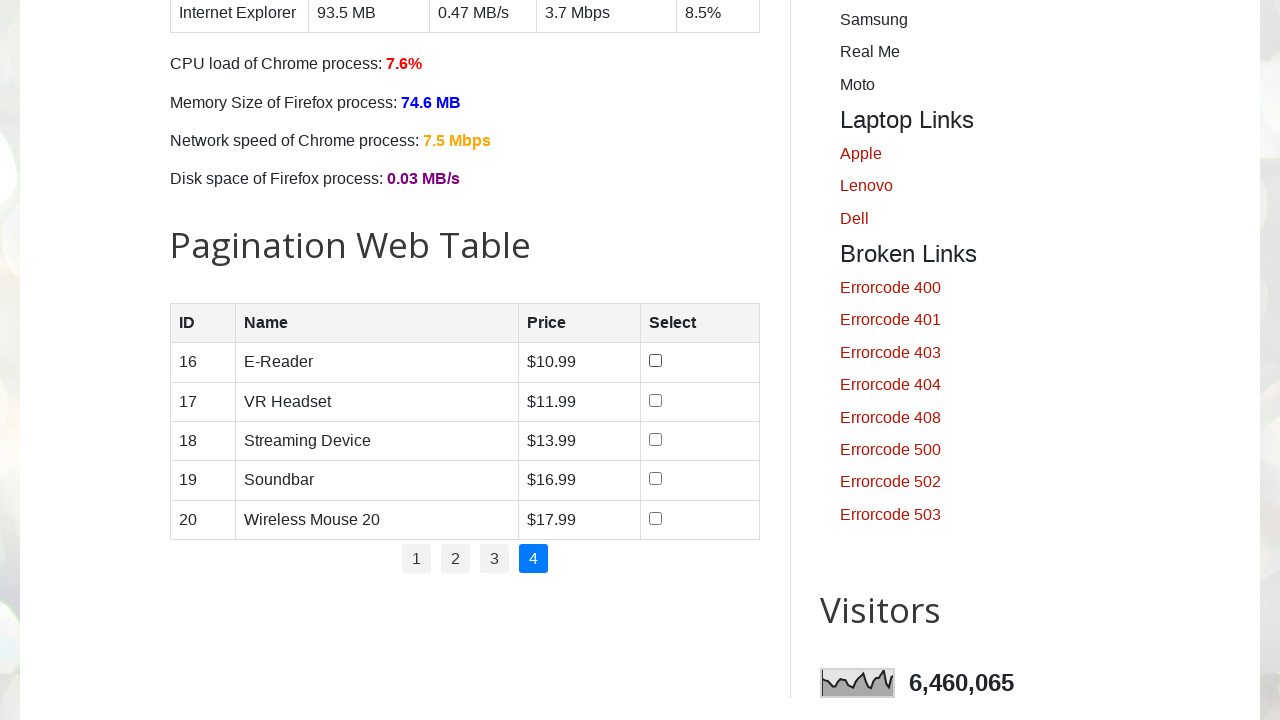

Clicked checkbox for row 5 on page 4 at (656, 361) on (//input[@type='checkbox'])[8]
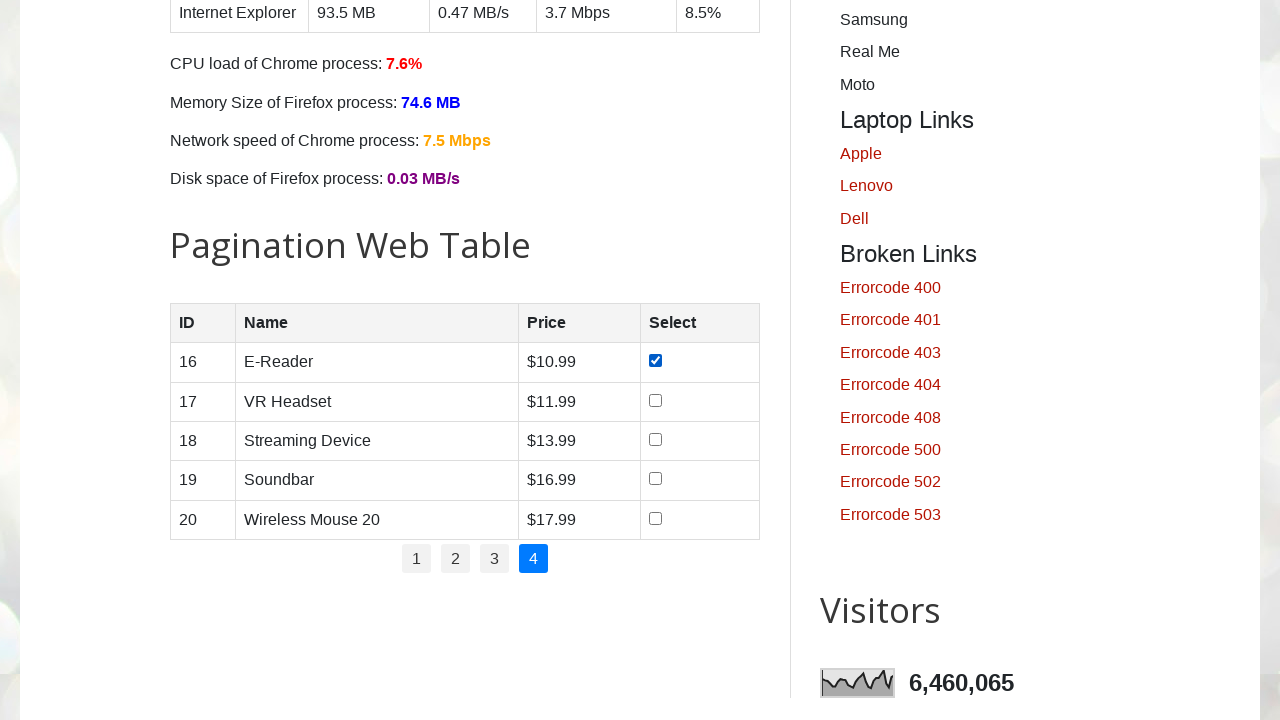

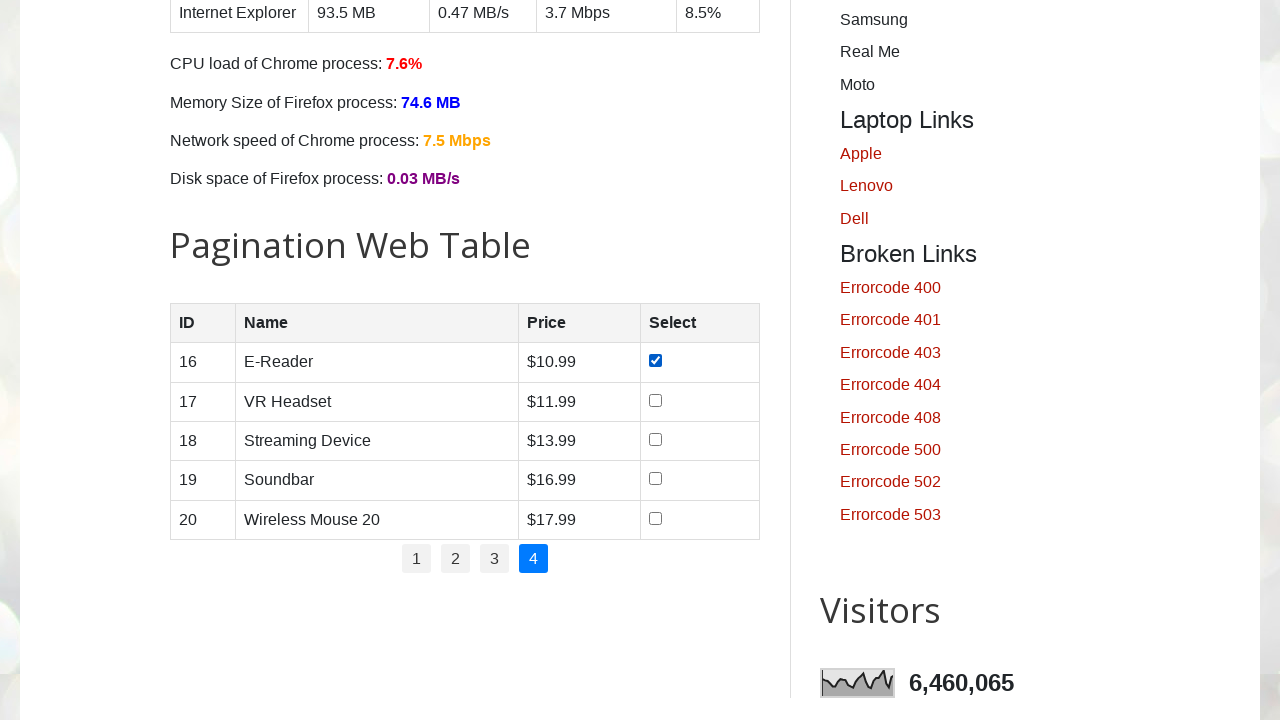